Tests a calculator web application by performing multiple multiplication calculations, verifying results match expected values, and checking the calculation history table.

Starting URL: https://juliemr.github.io/protractor-demo/

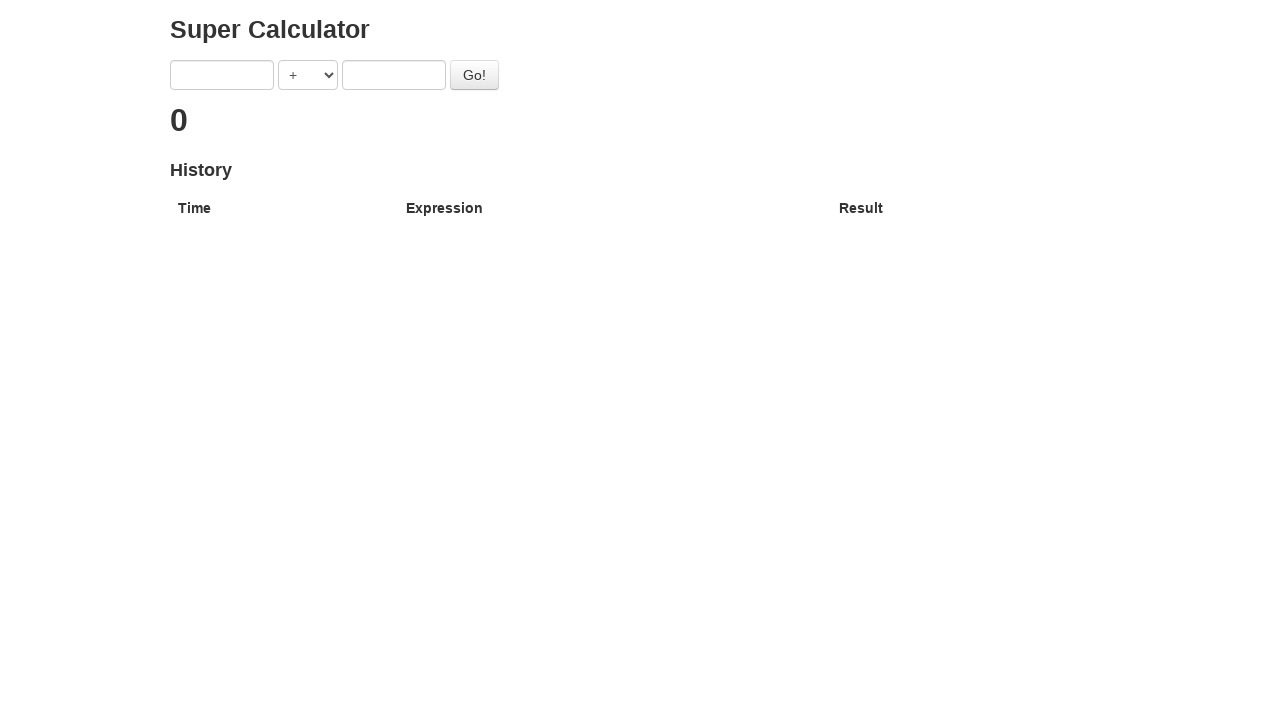

Filled first number field with 23 on [ng-model='first']
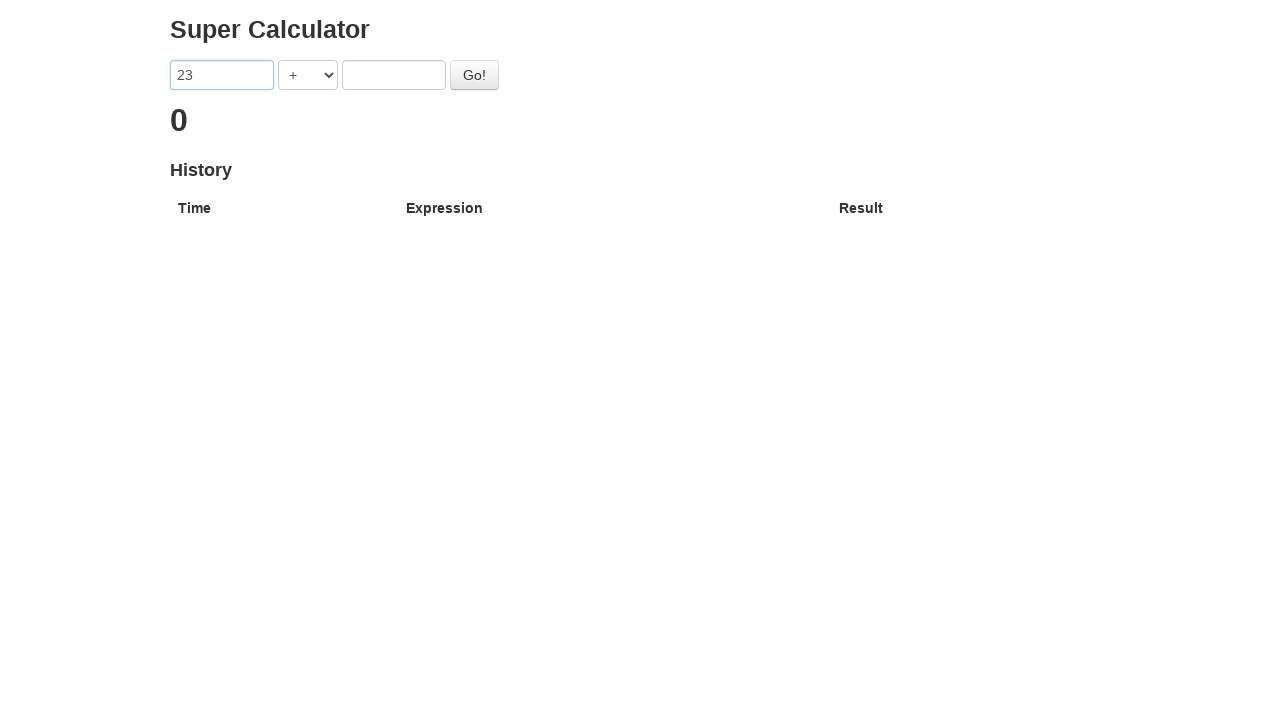

Filled second number field with 47 on [ng-model='second']
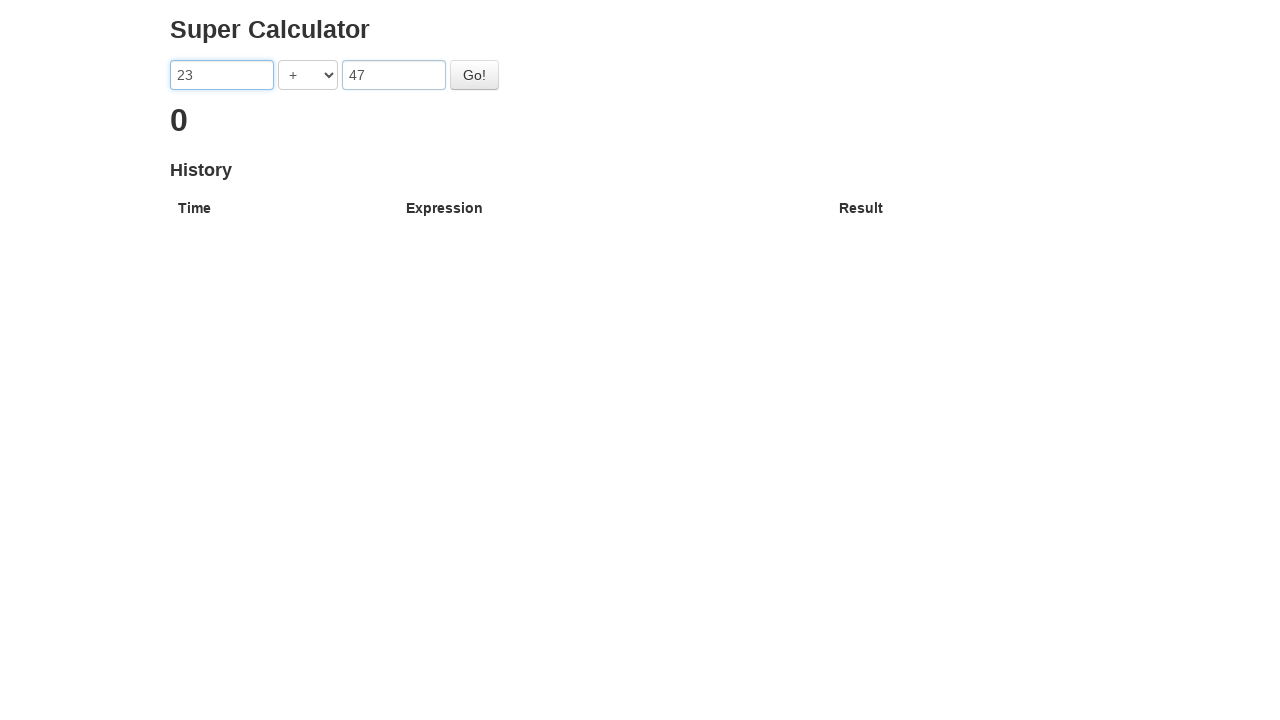

Selected multiplication operator on [ng-model='operator']
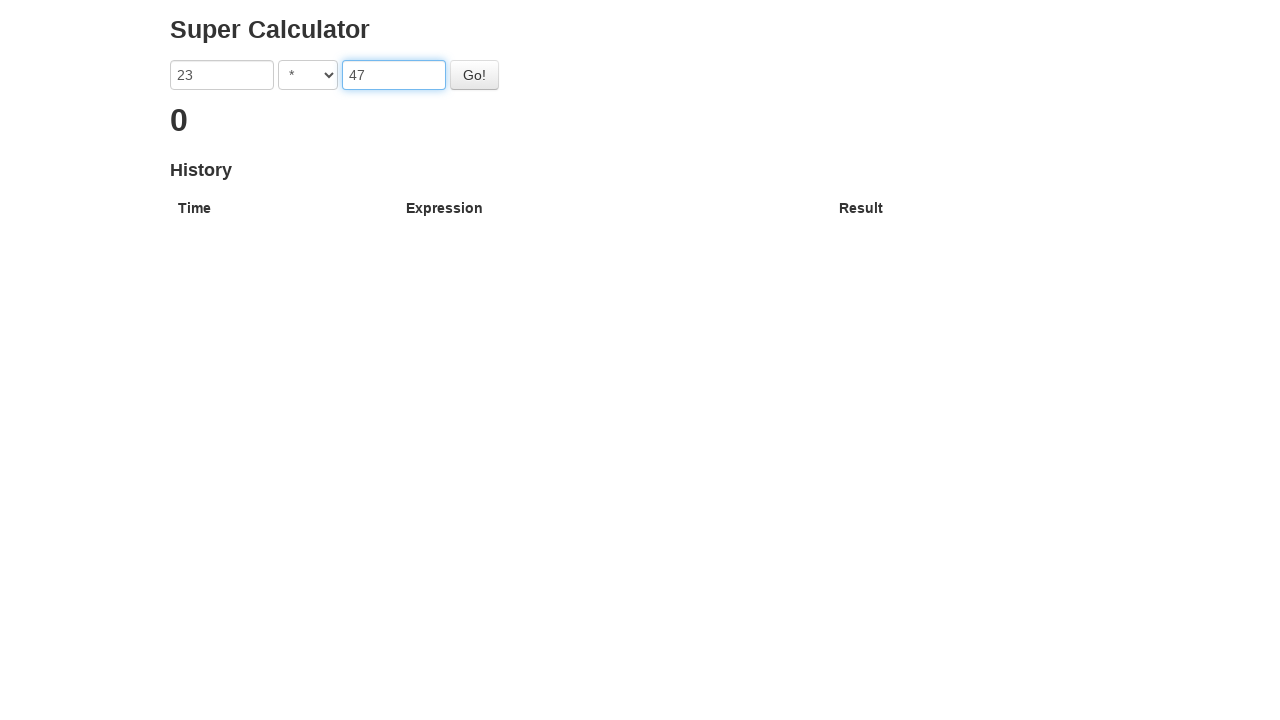

Clicked Go button to perform calculation at (474, 75) on #gobutton
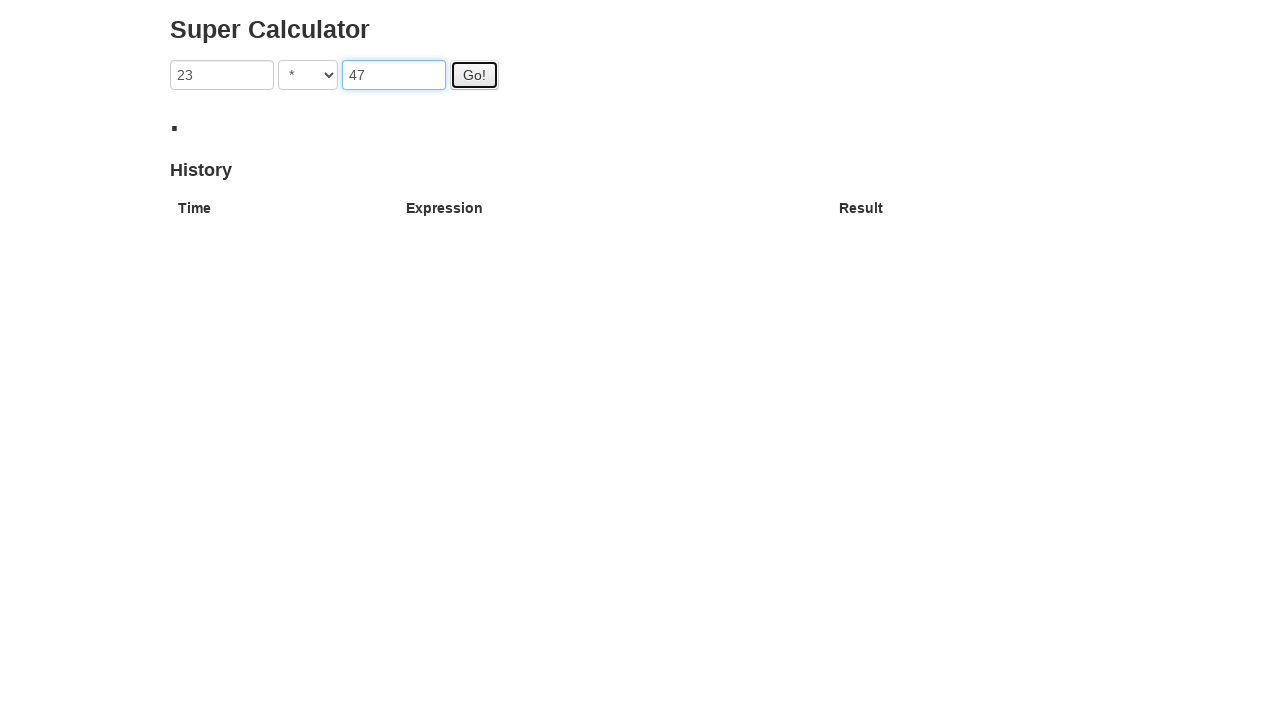

Result appeared for 23 * 47
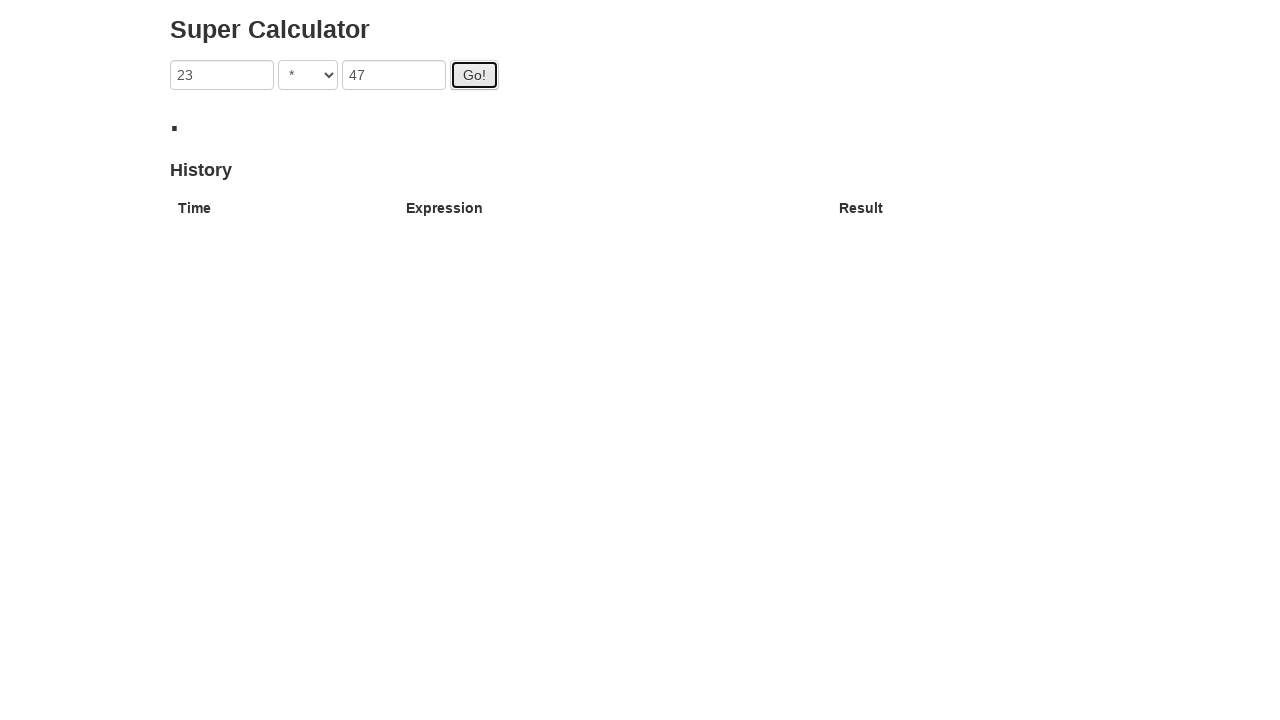

History table updated with latest calculation
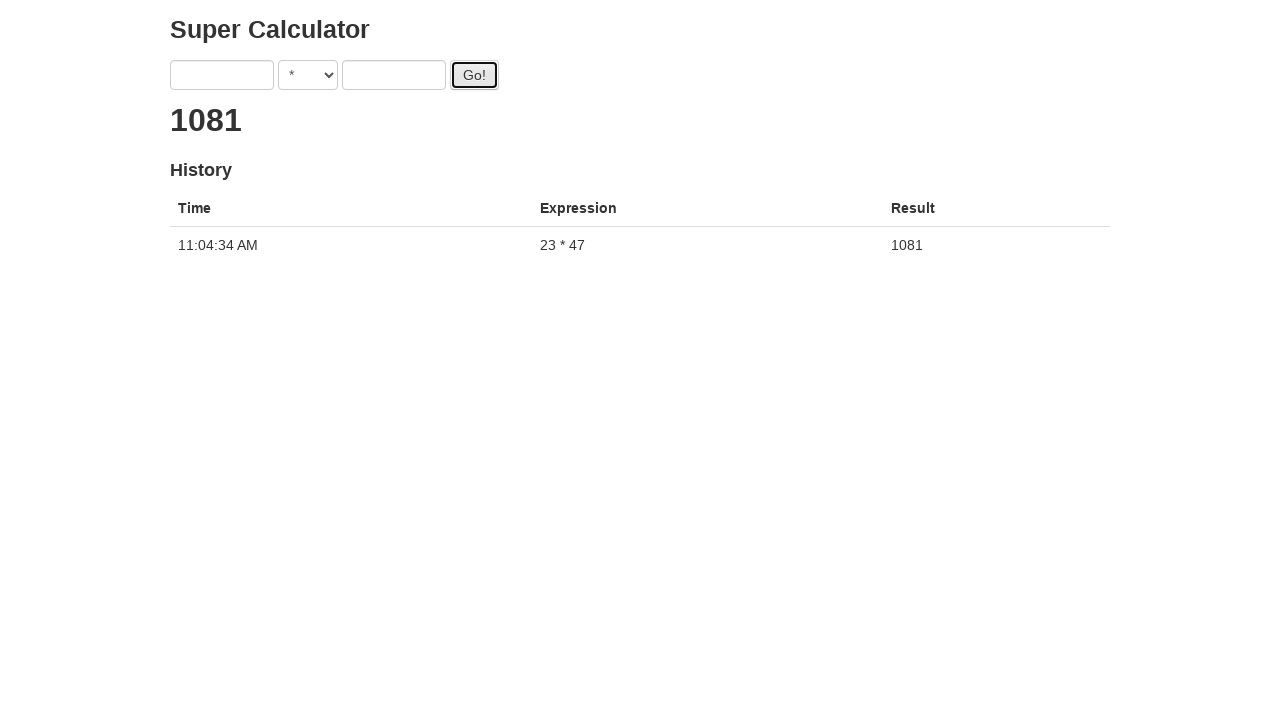

Cleared first number field on [ng-model='first']
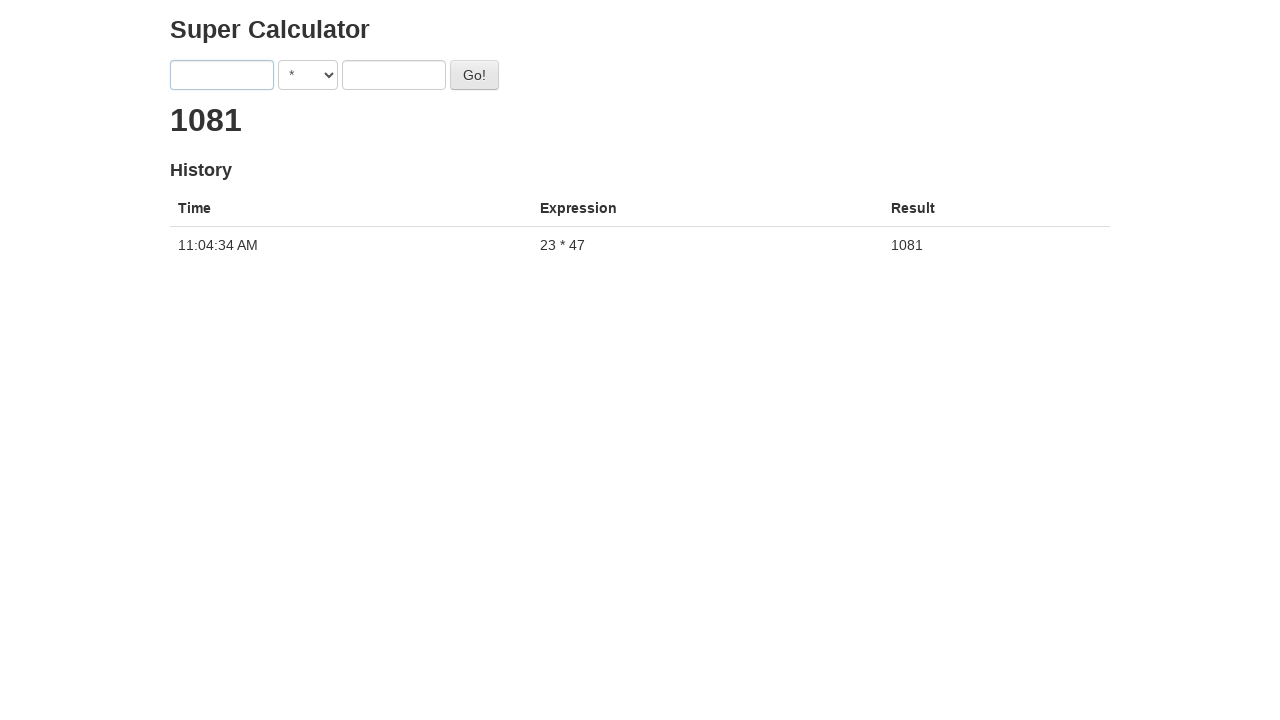

Cleared second number field on [ng-model='second']
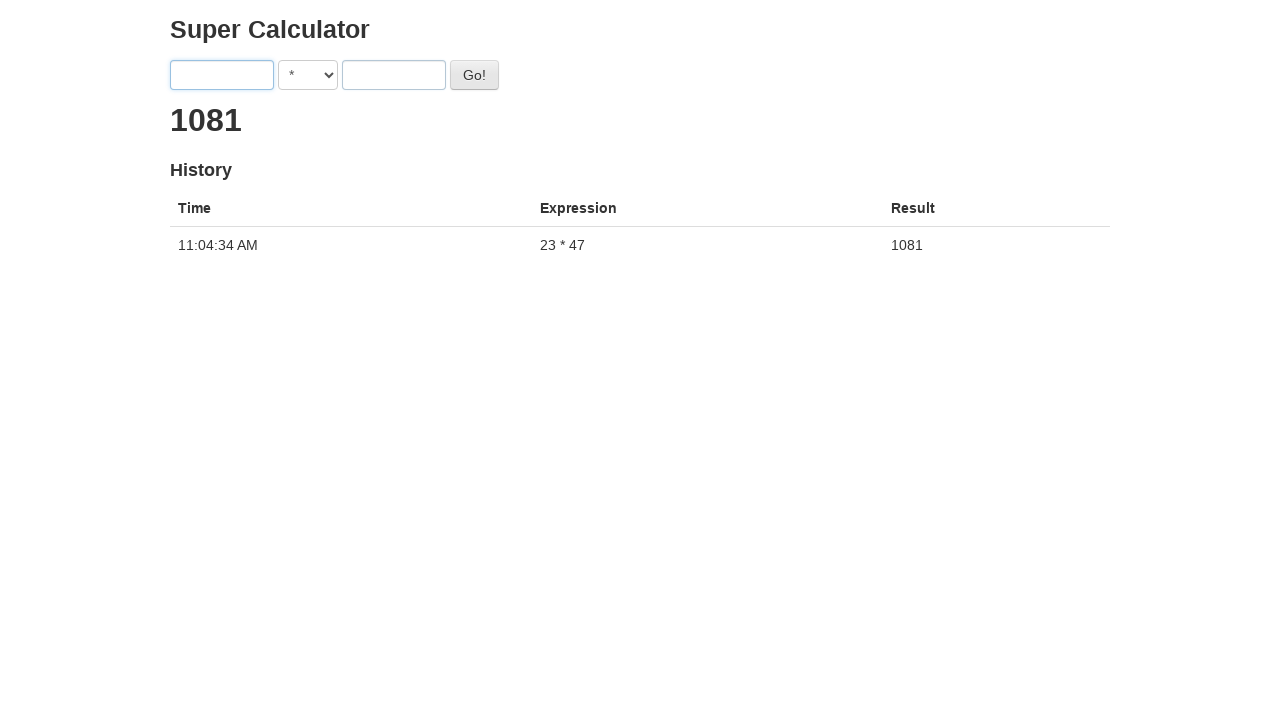

Filled first number field with 15 on [ng-model='first']
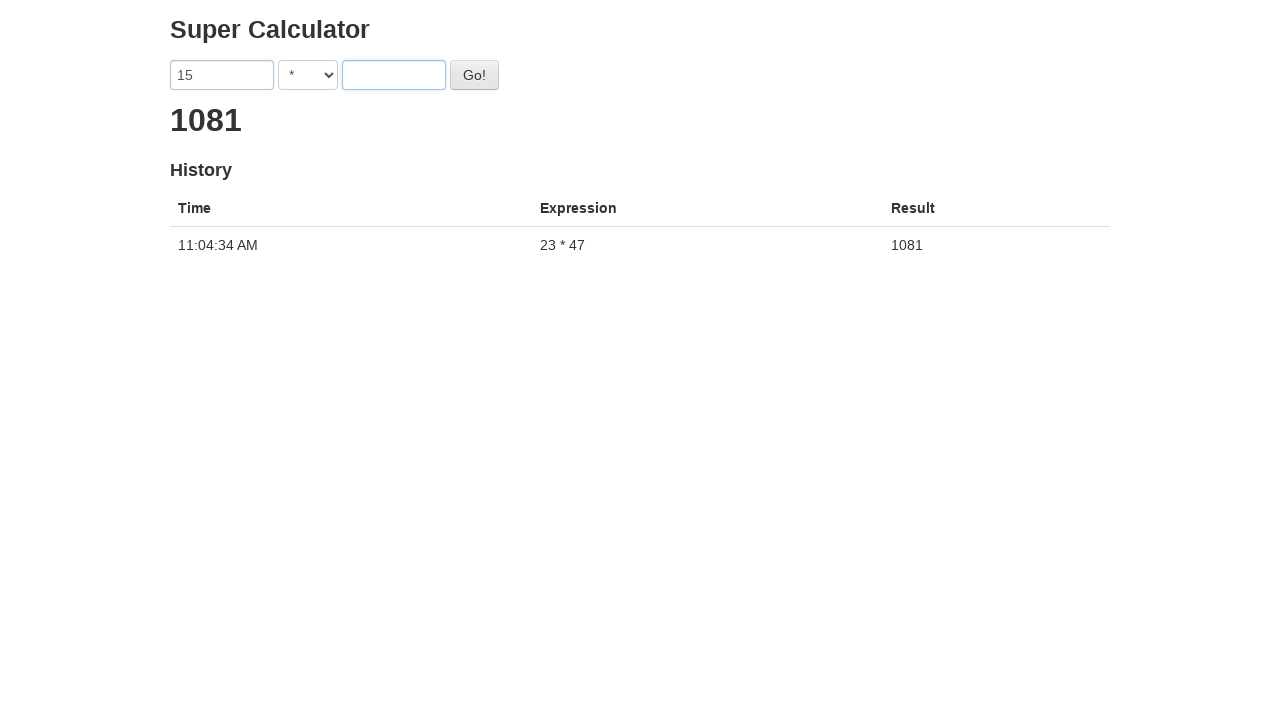

Filled second number field with 82 on [ng-model='second']
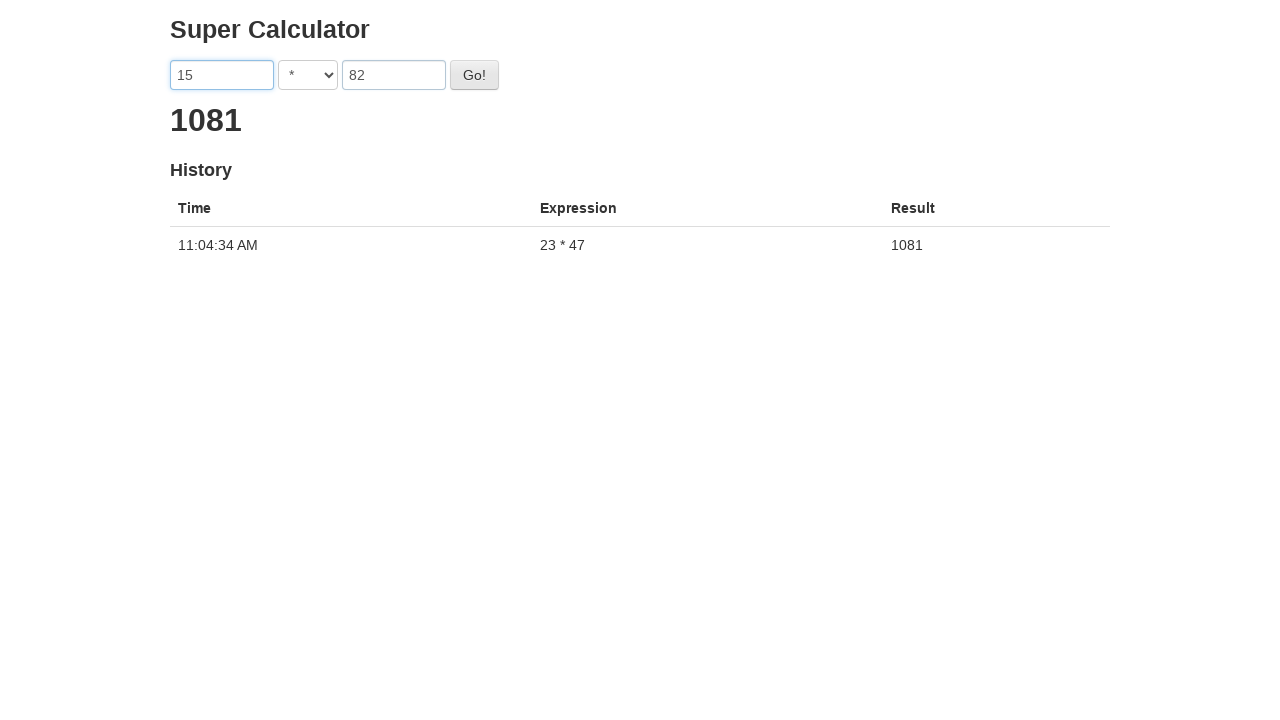

Selected multiplication operator on [ng-model='operator']
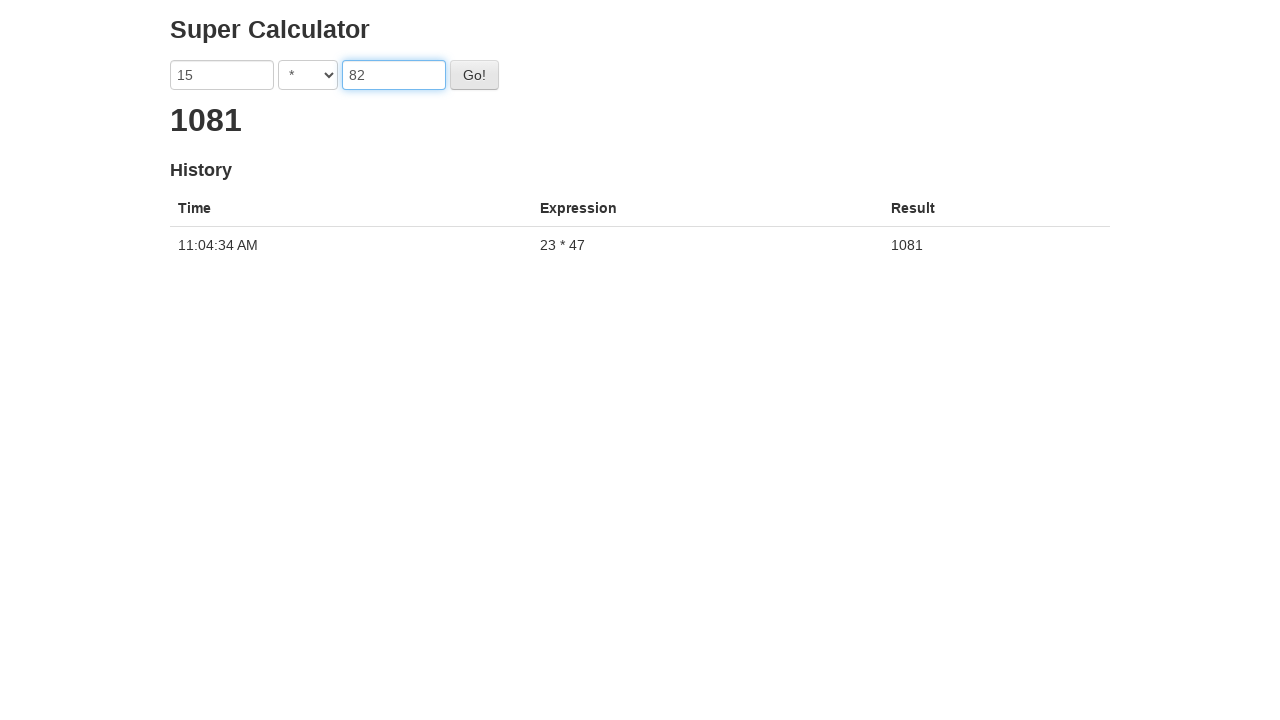

Clicked Go button to perform calculation at (474, 75) on #gobutton
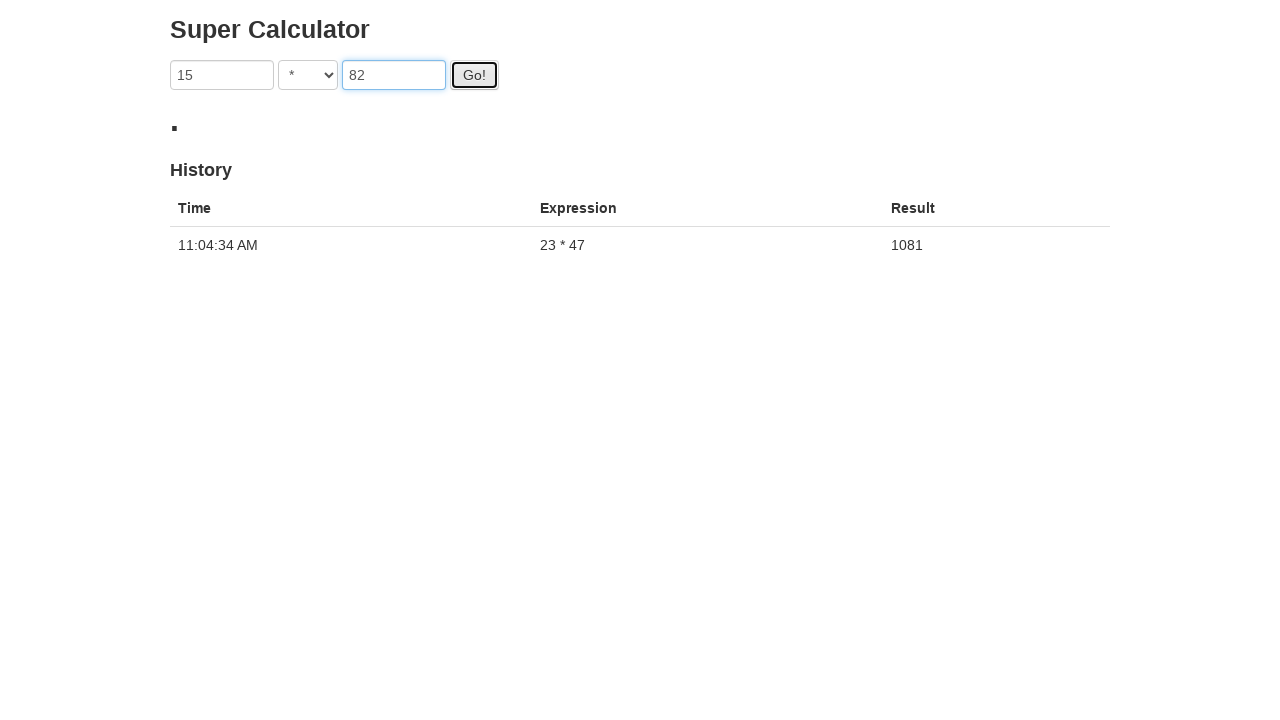

Result appeared for 15 * 82
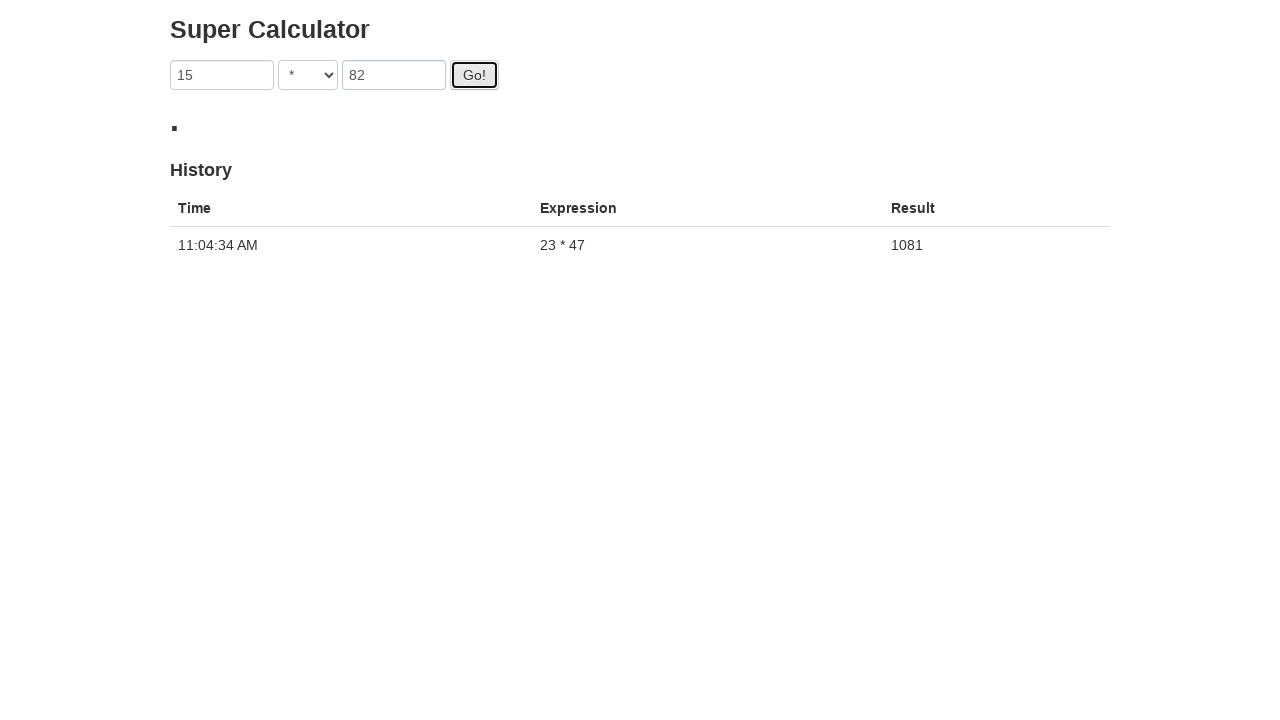

History table updated with latest calculation
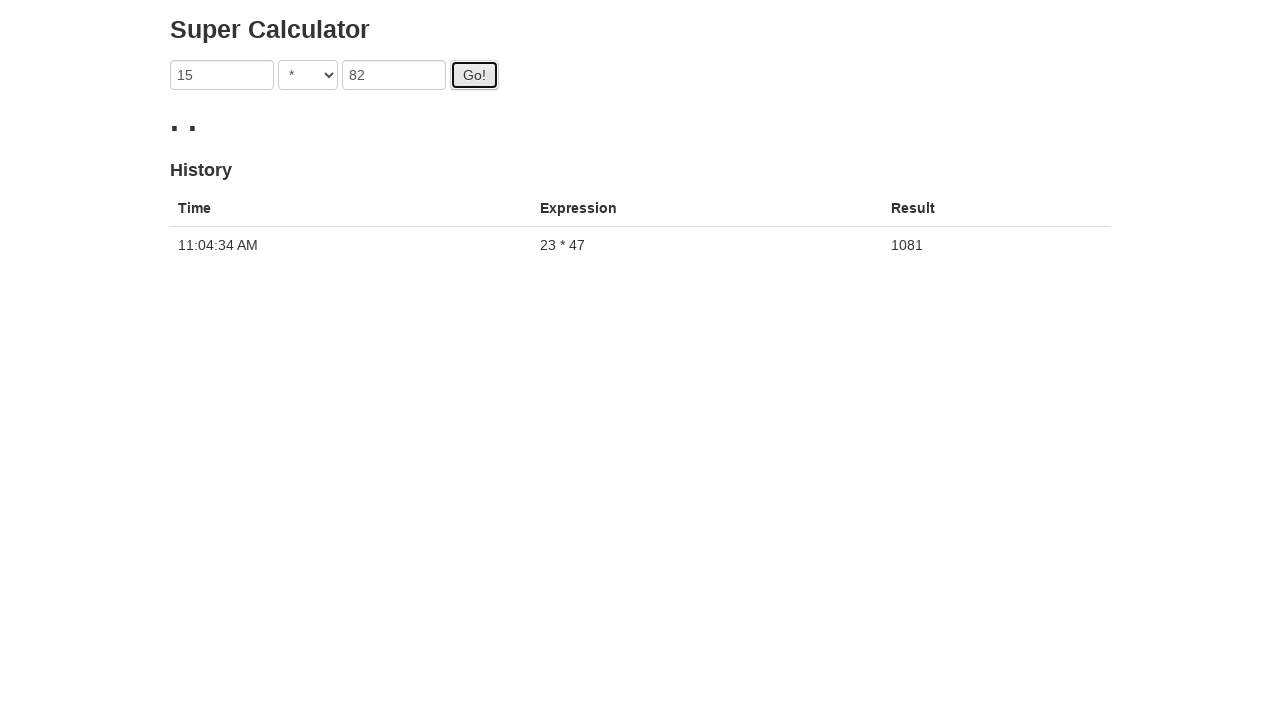

Cleared first number field on [ng-model='first']
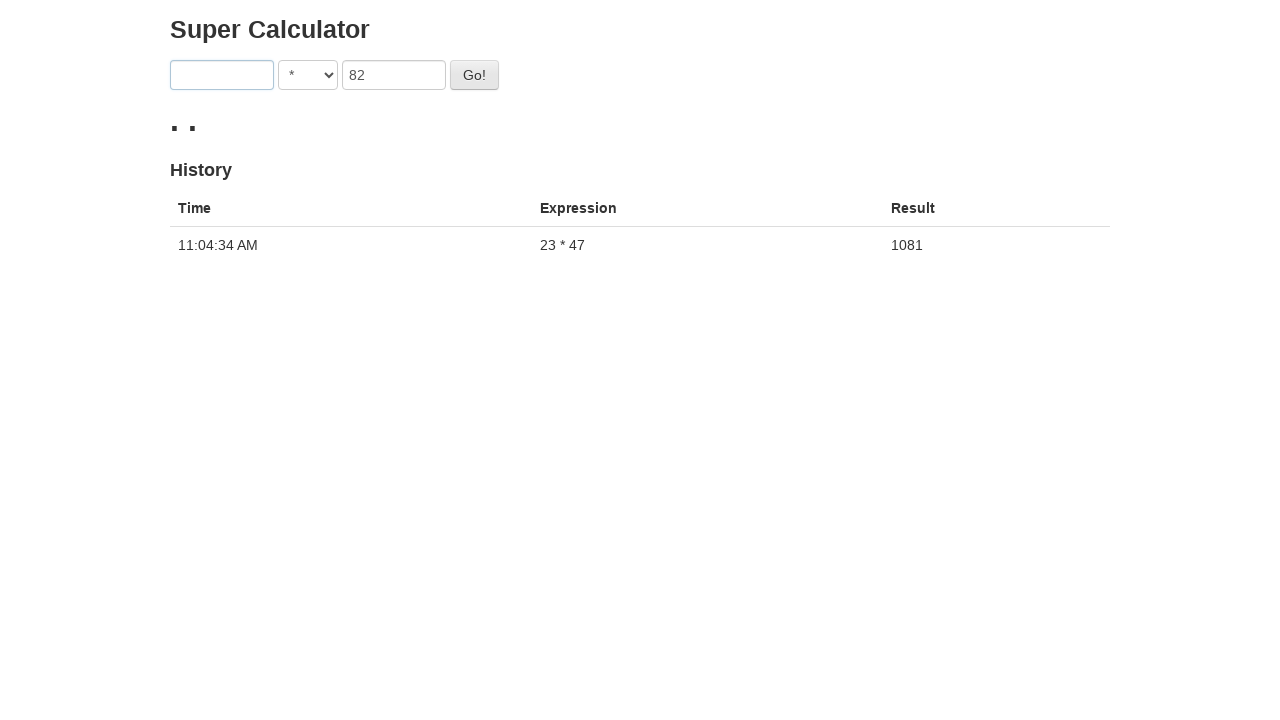

Cleared second number field on [ng-model='second']
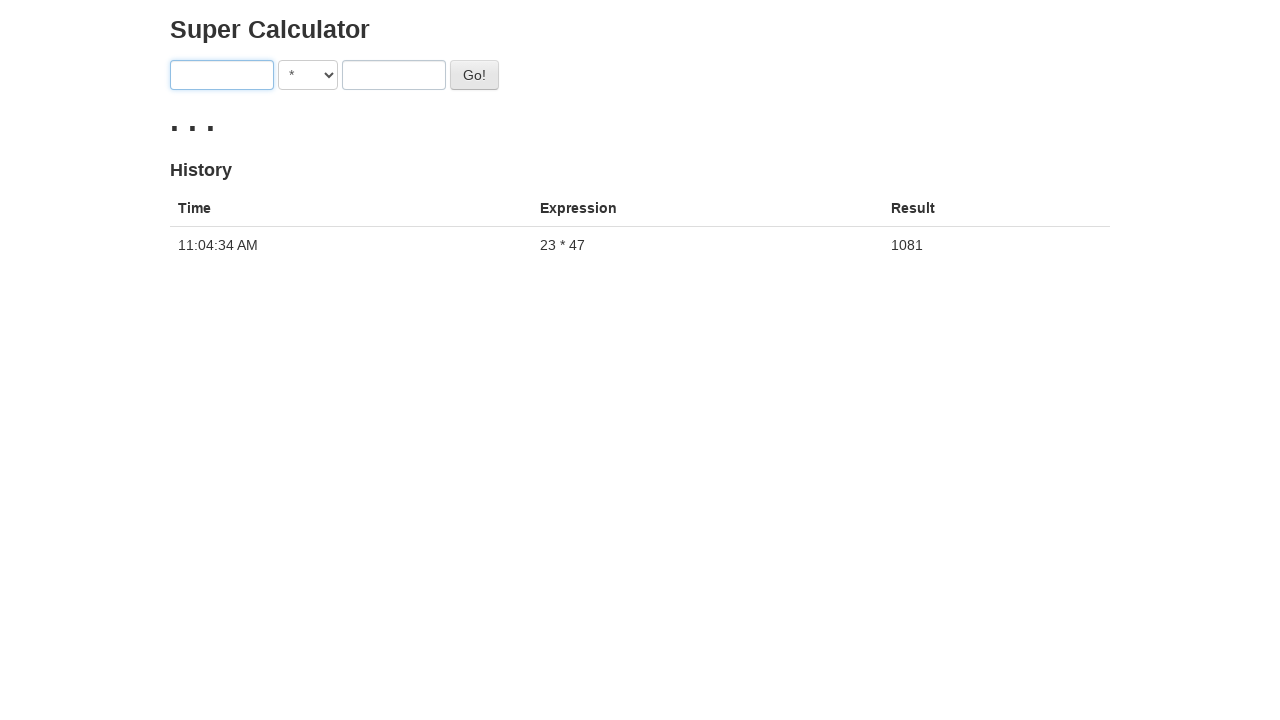

Filled first number field with 91 on [ng-model='first']
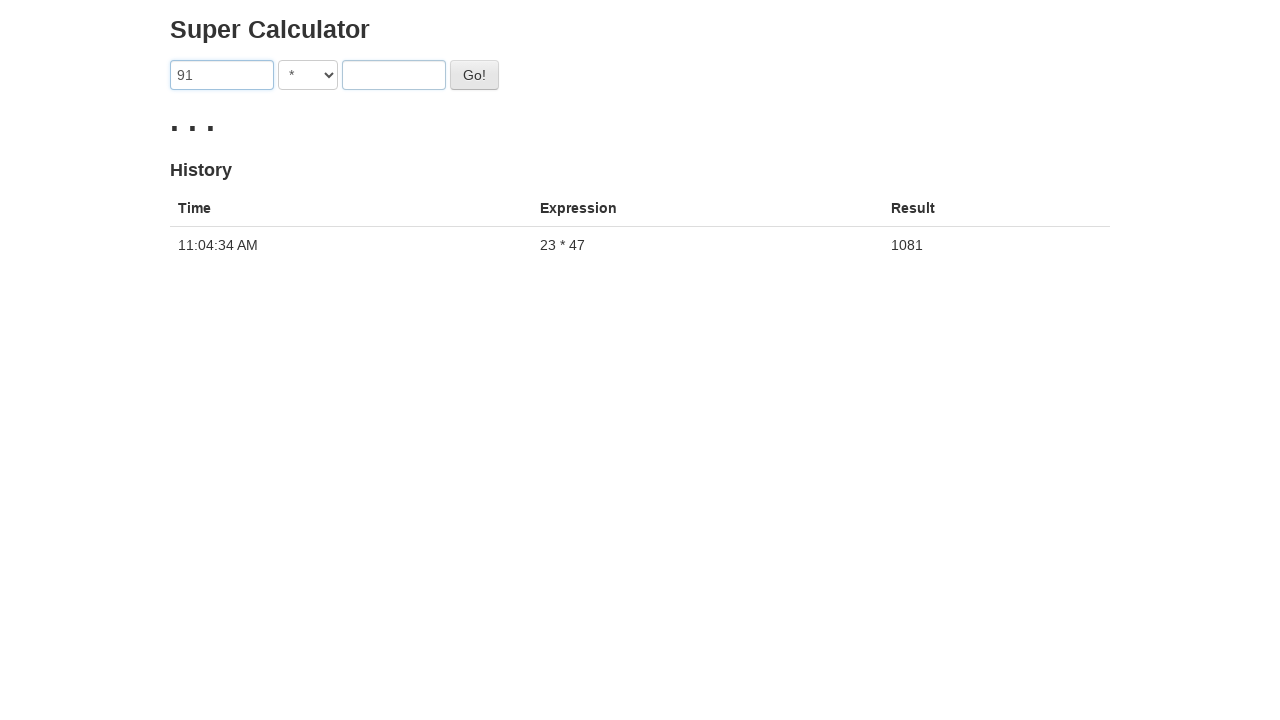

Filled second number field with 34 on [ng-model='second']
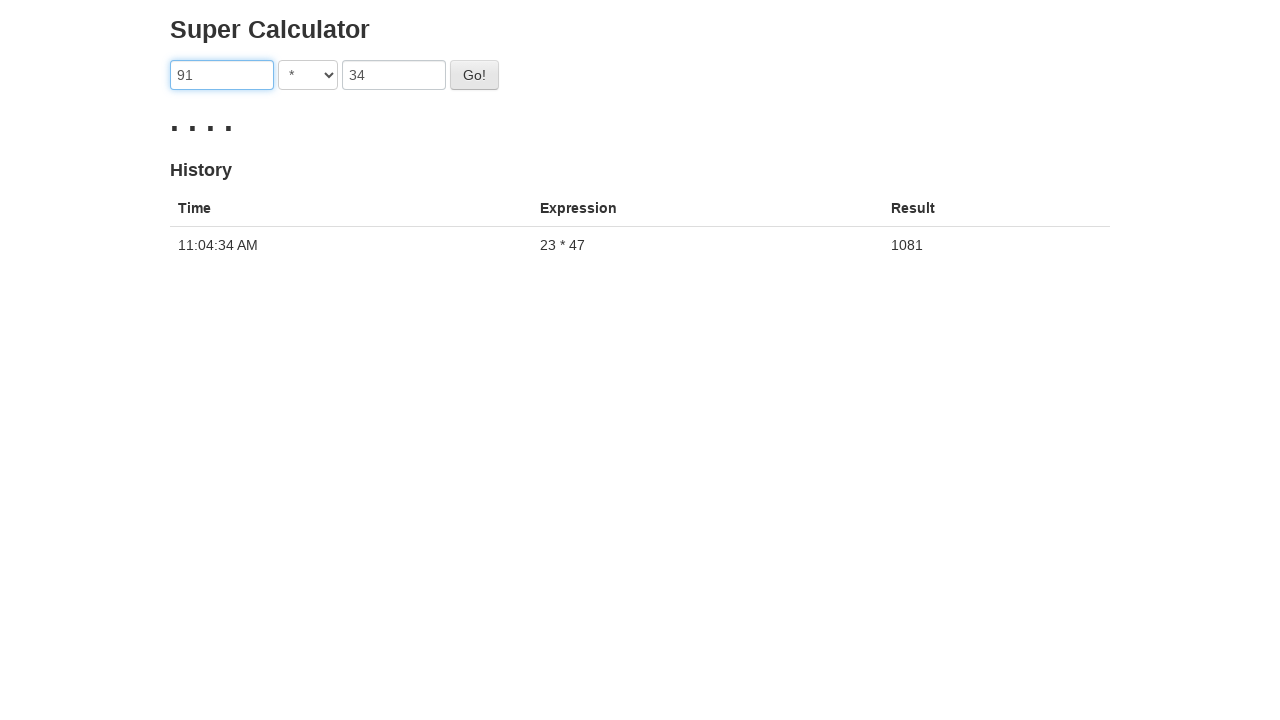

Selected multiplication operator on [ng-model='operator']
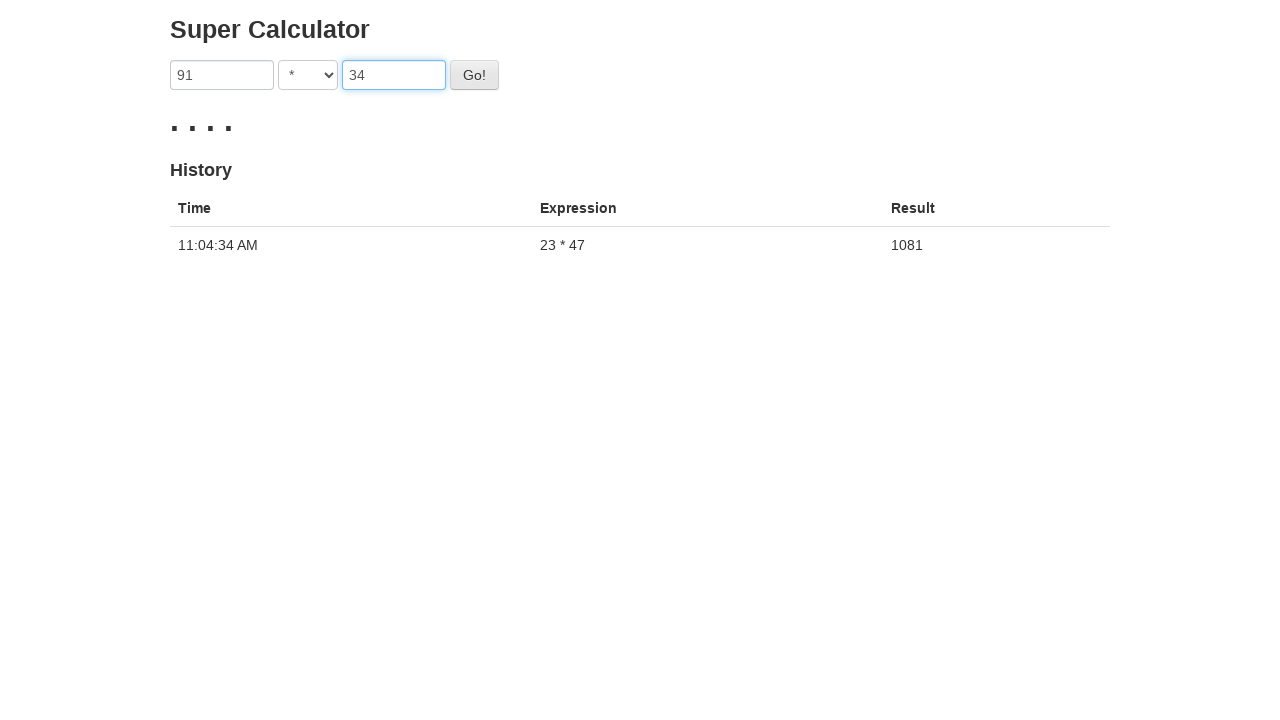

Clicked Go button to perform calculation at (474, 75) on #gobutton
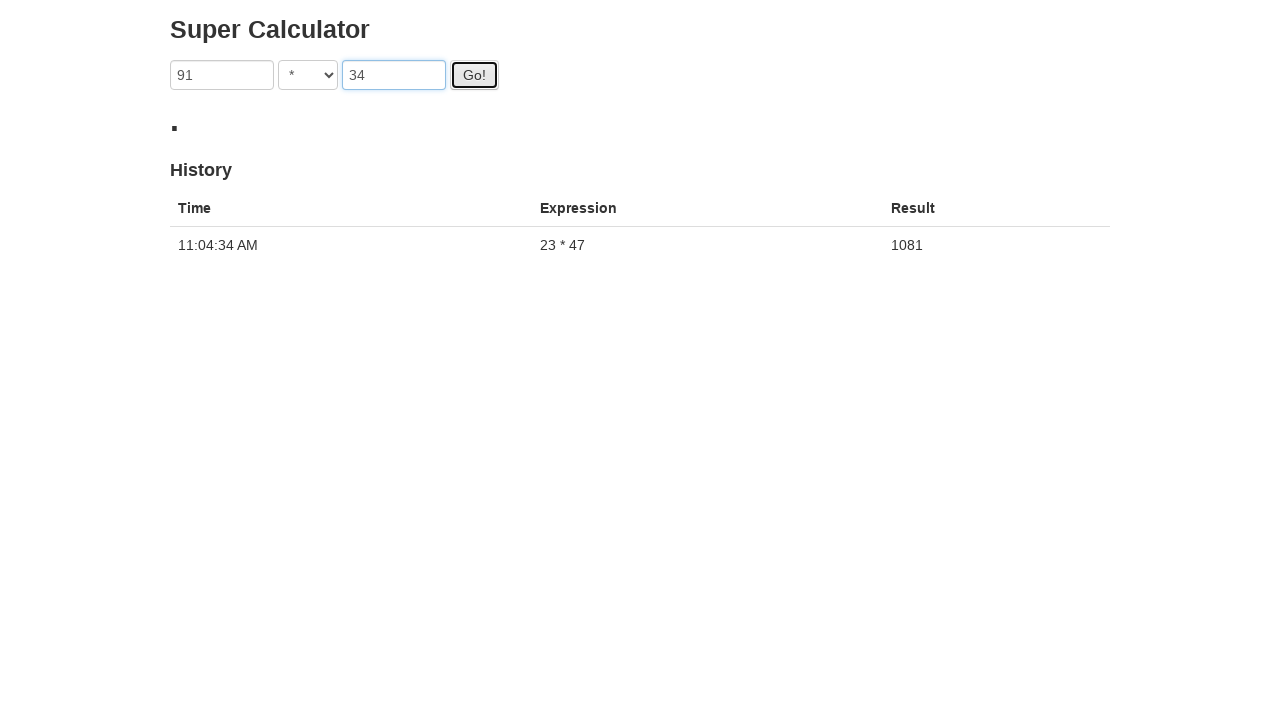

Result appeared for 91 * 34
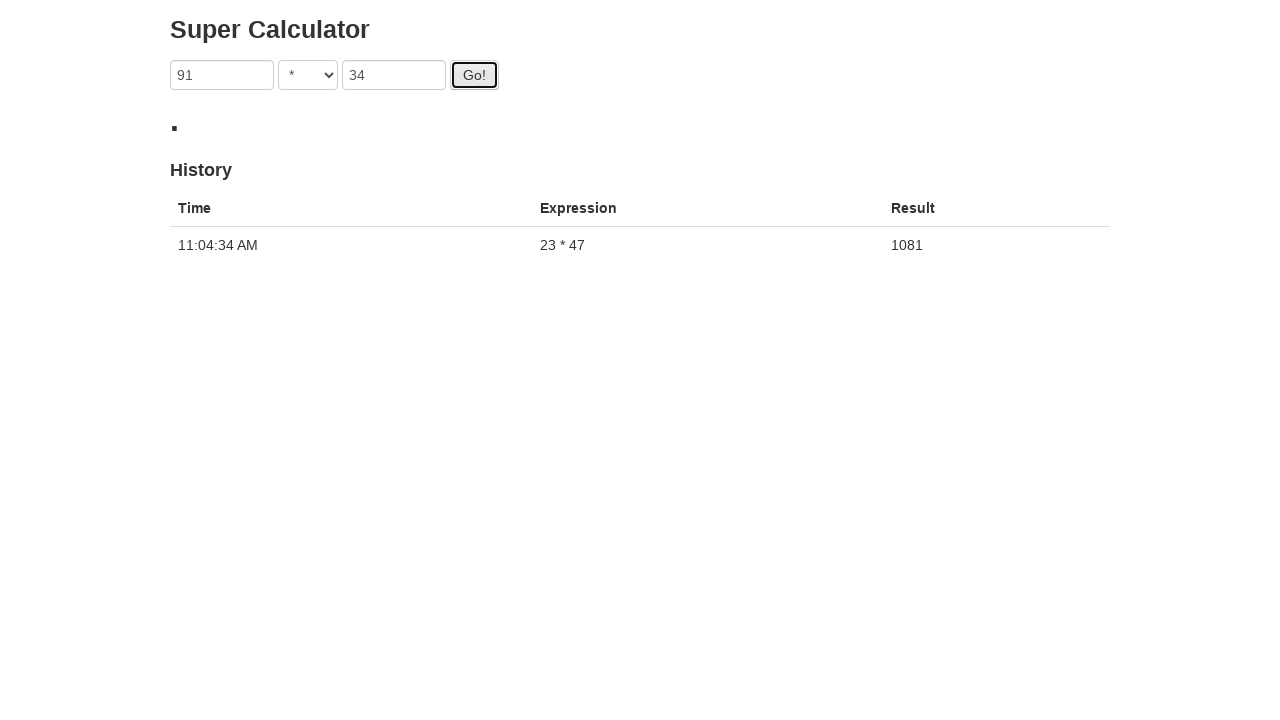

History table updated with latest calculation
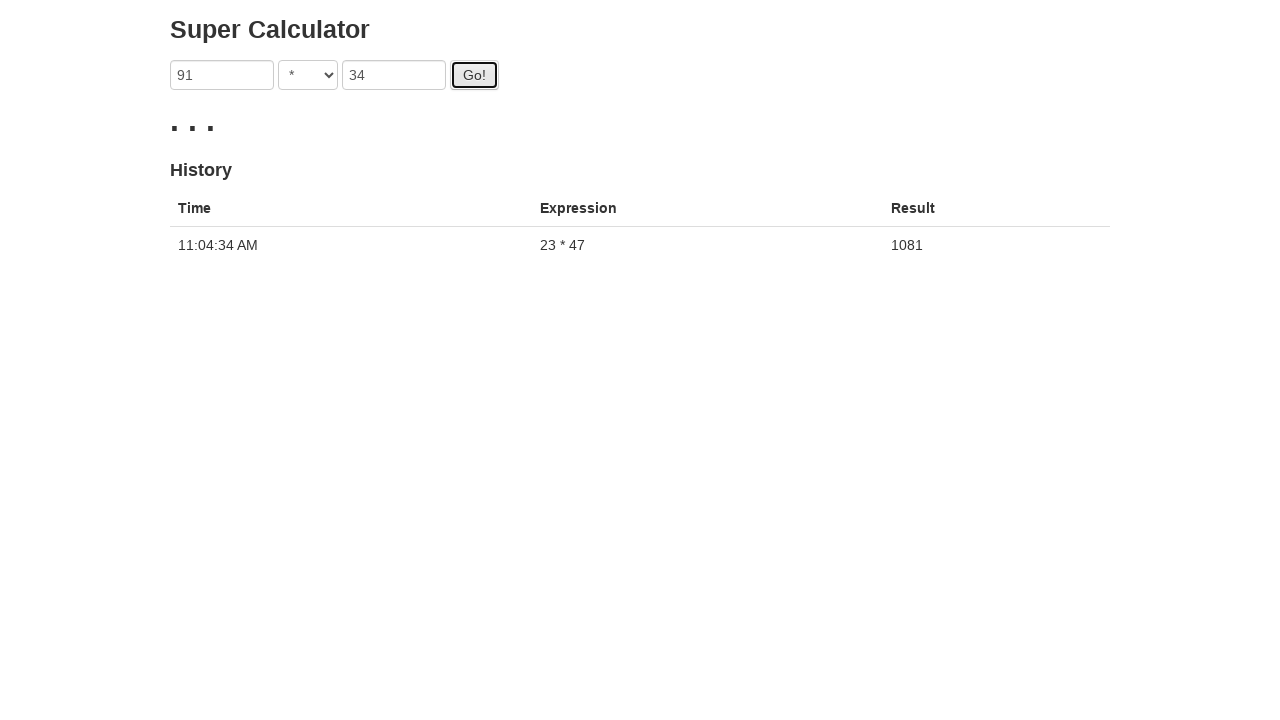

Cleared first number field on [ng-model='first']
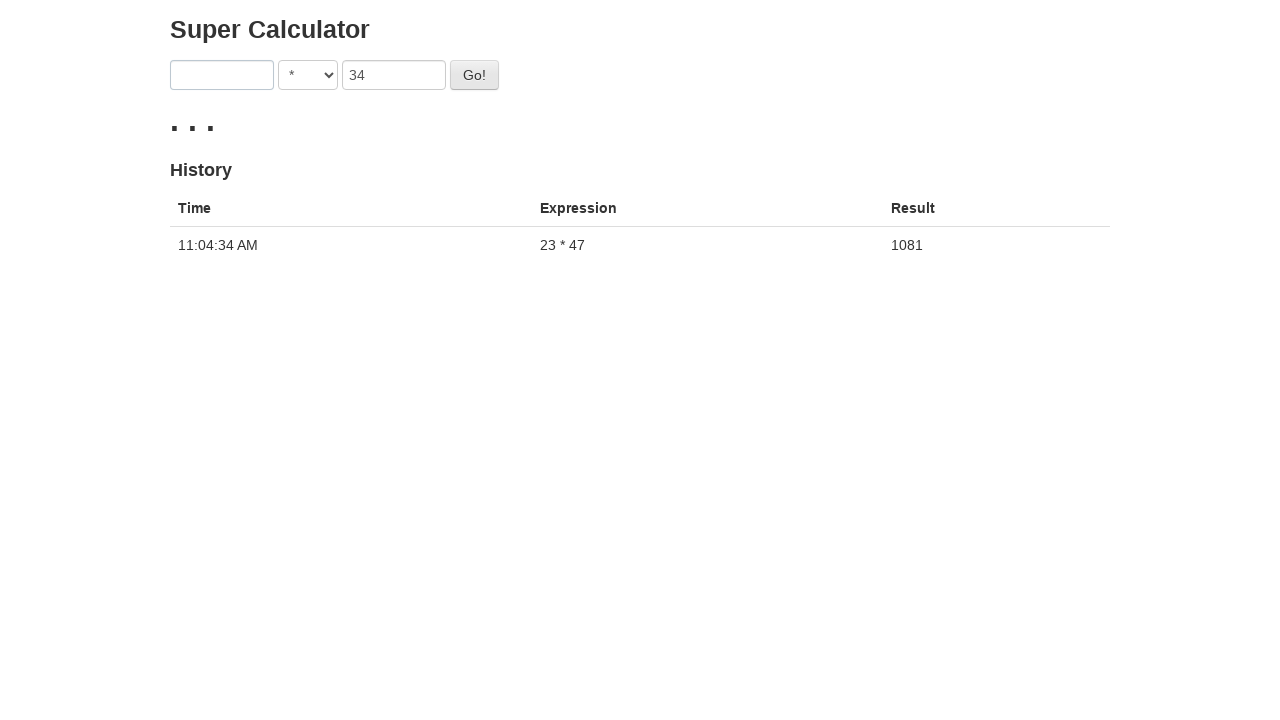

Cleared second number field on [ng-model='second']
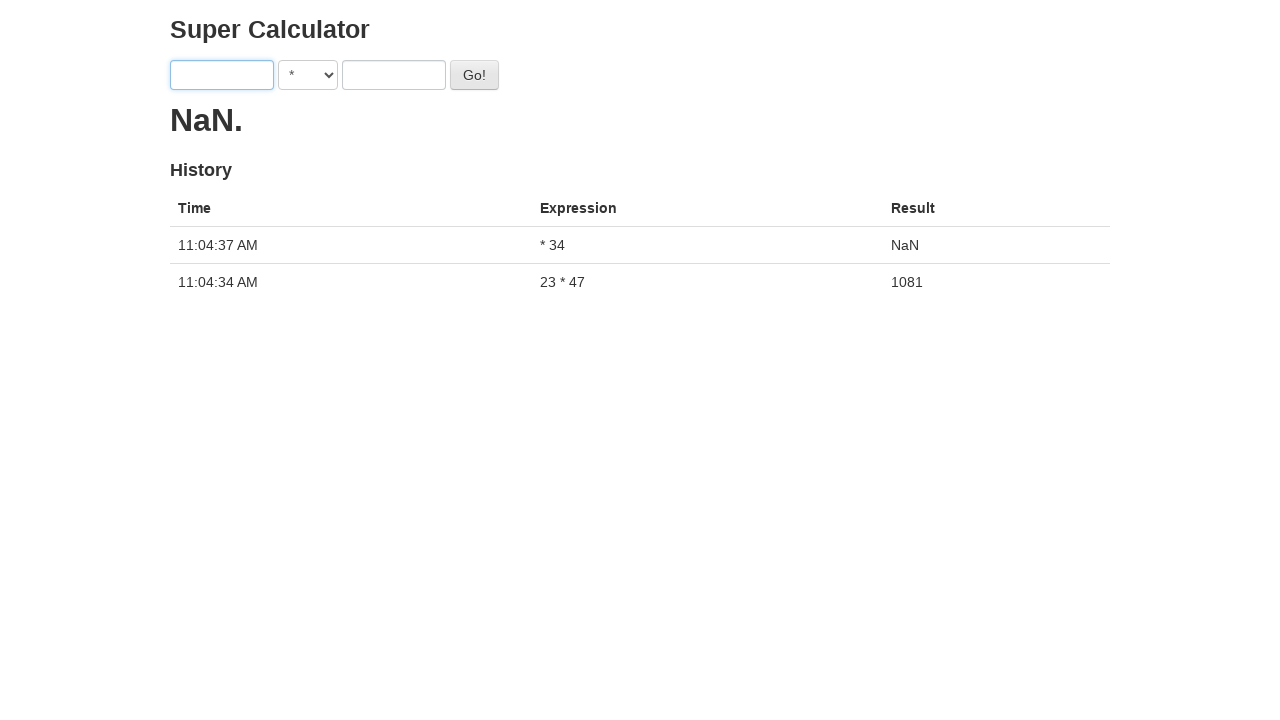

Filled first number field with 56 on [ng-model='first']
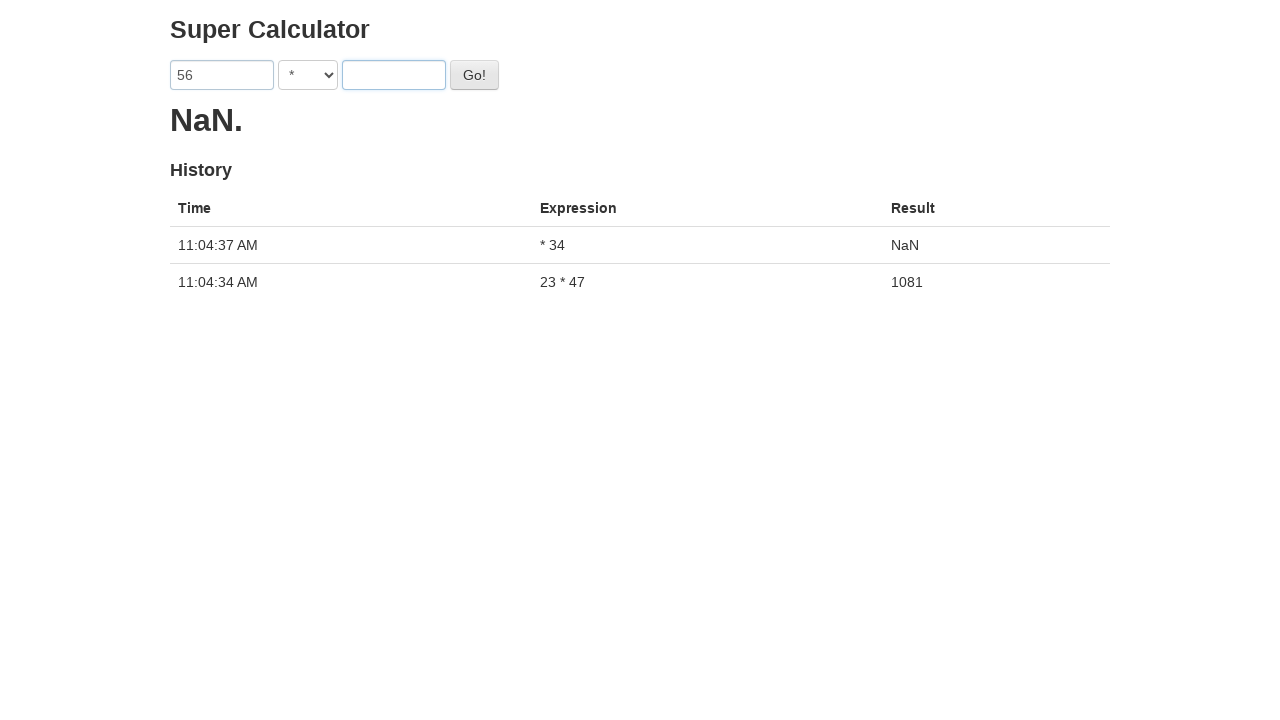

Filled second number field with 19 on [ng-model='second']
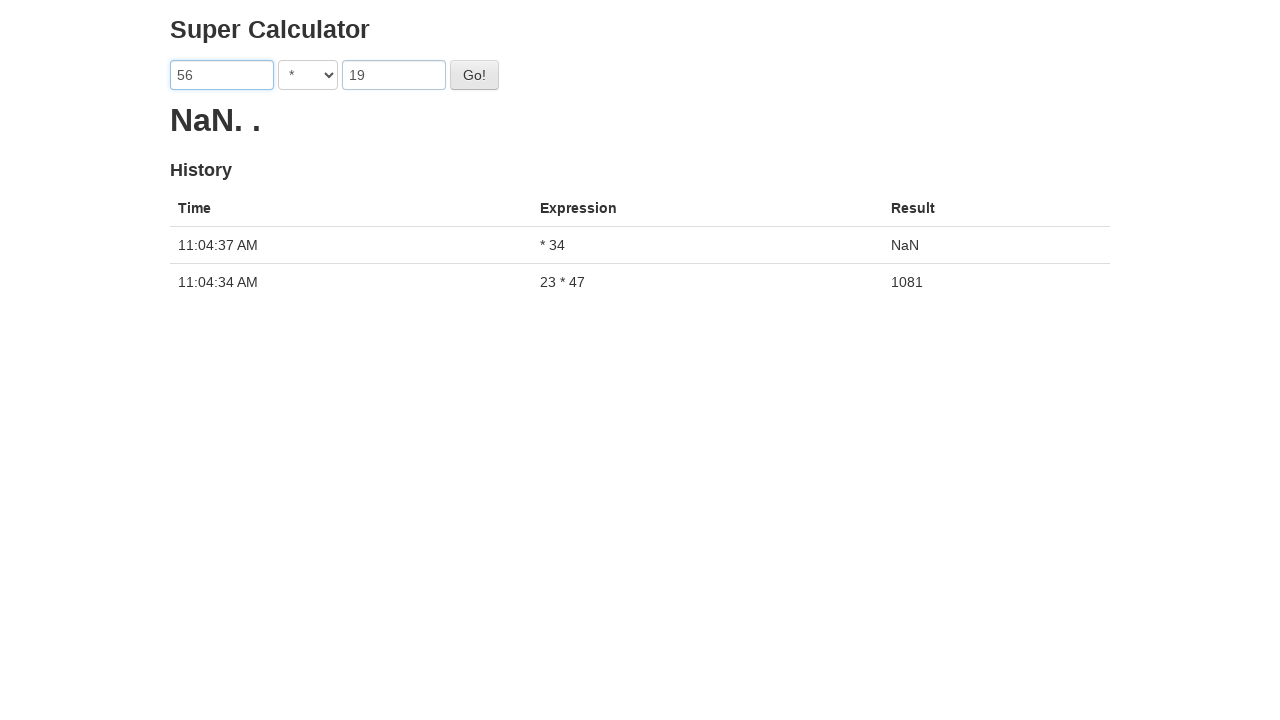

Selected multiplication operator on [ng-model='operator']
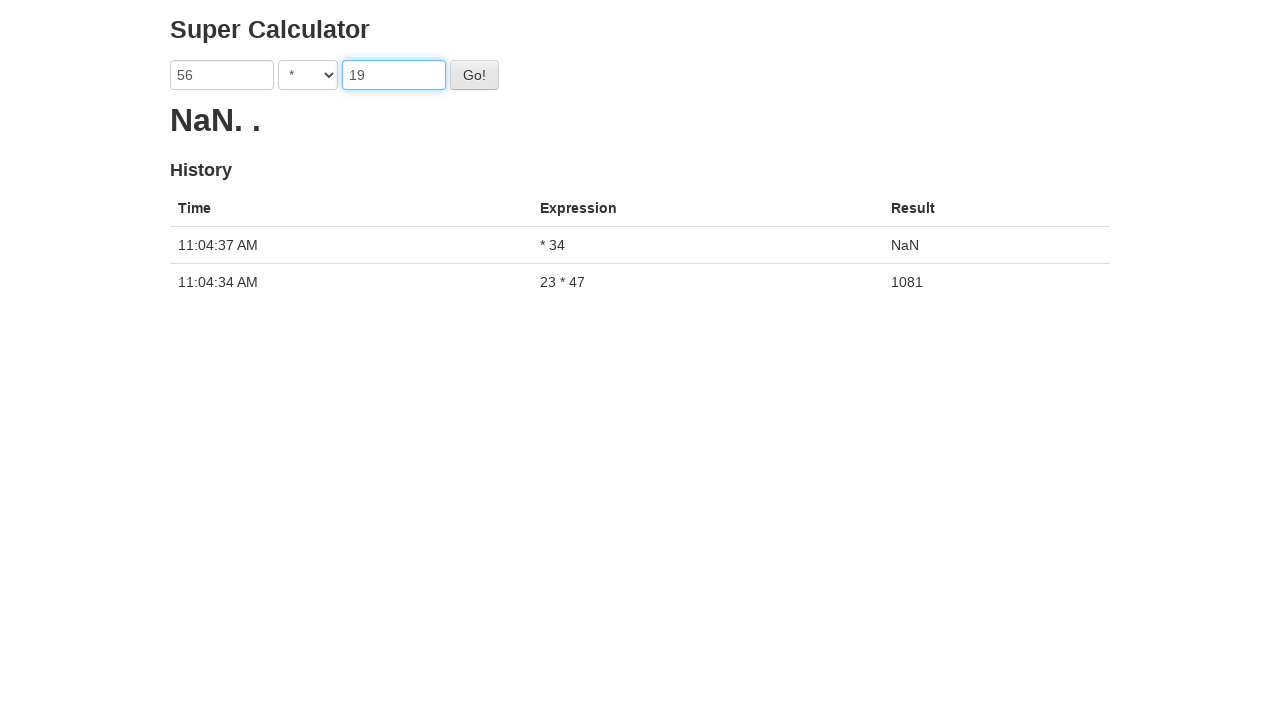

Clicked Go button to perform calculation at (474, 75) on #gobutton
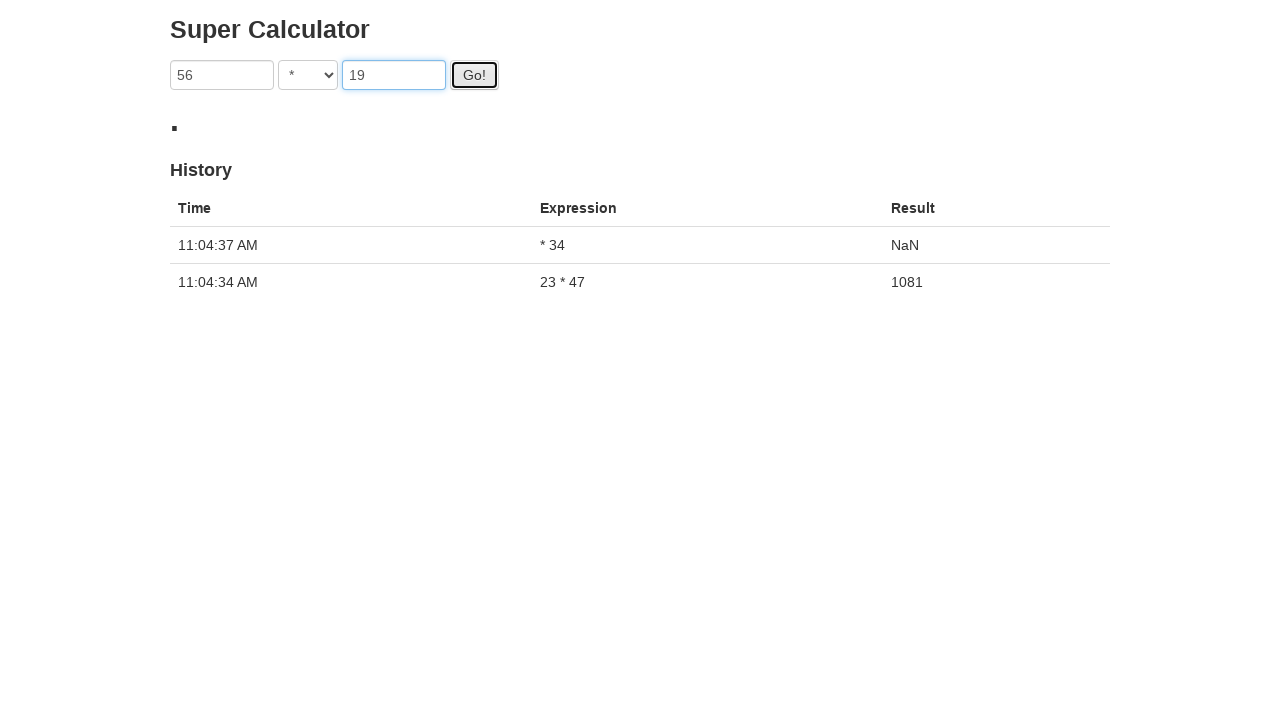

Result appeared for 56 * 19
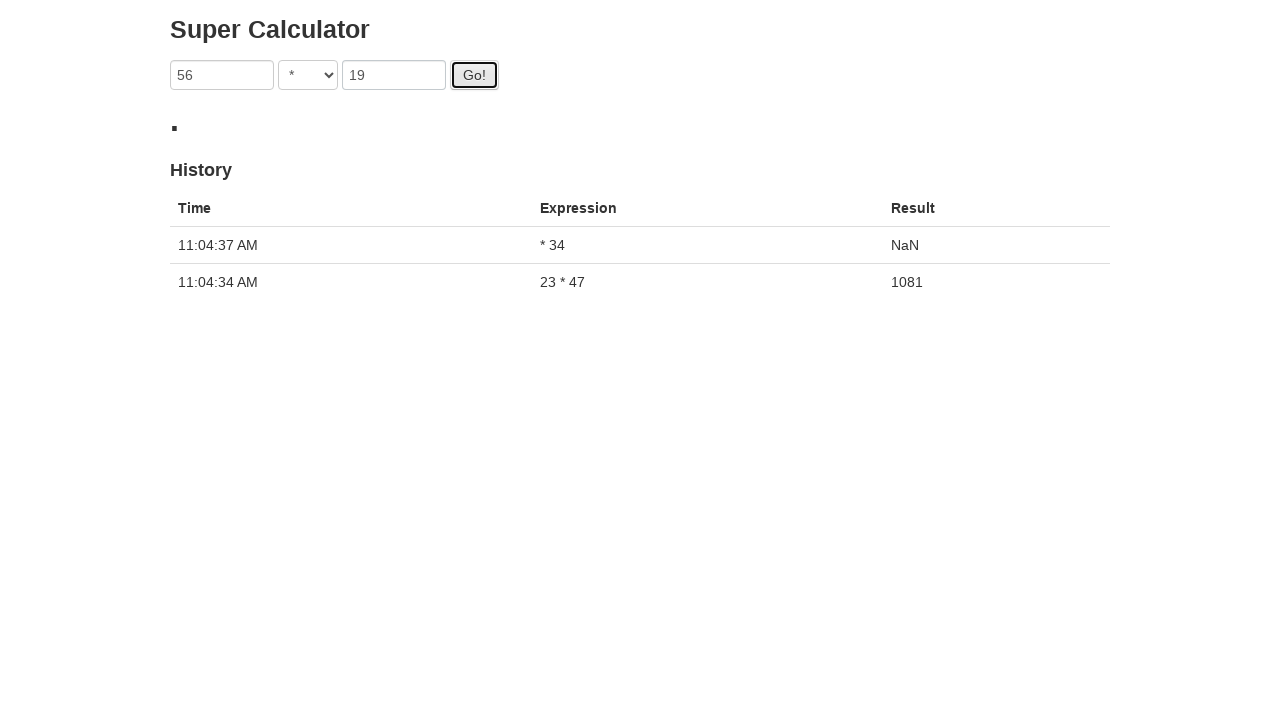

History table updated with latest calculation
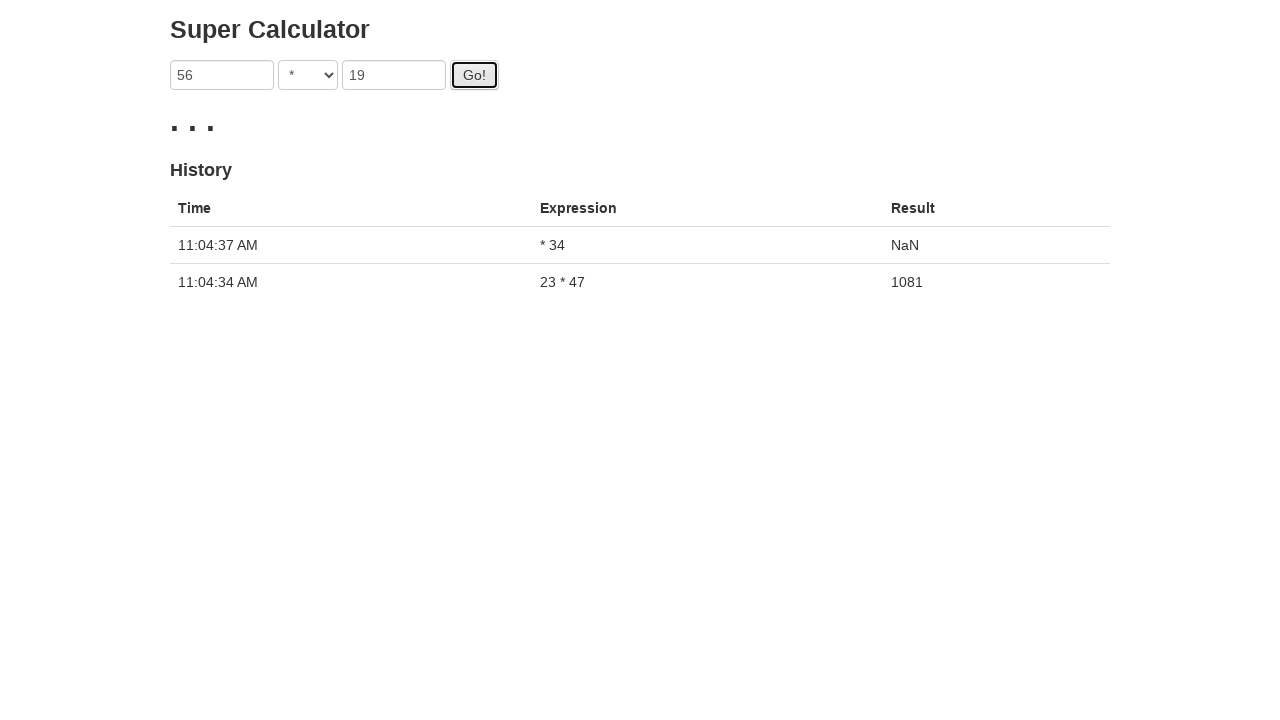

Cleared first number field on [ng-model='first']
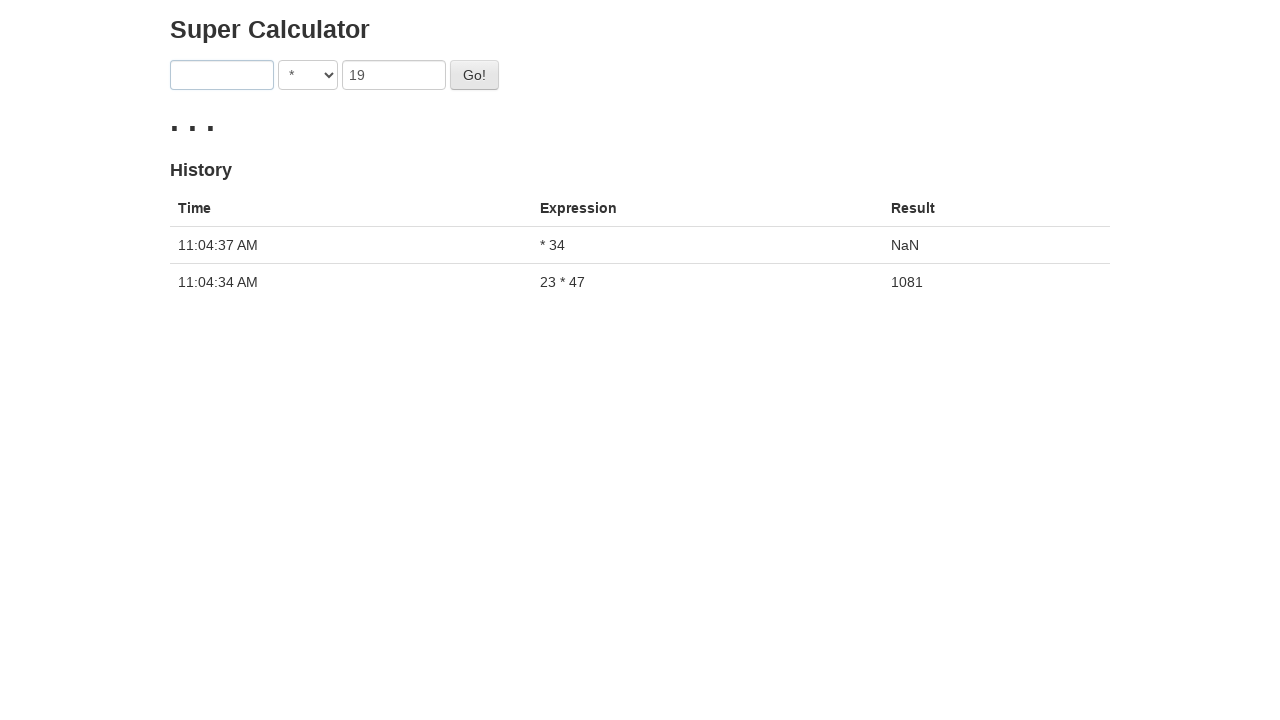

Cleared second number field on [ng-model='second']
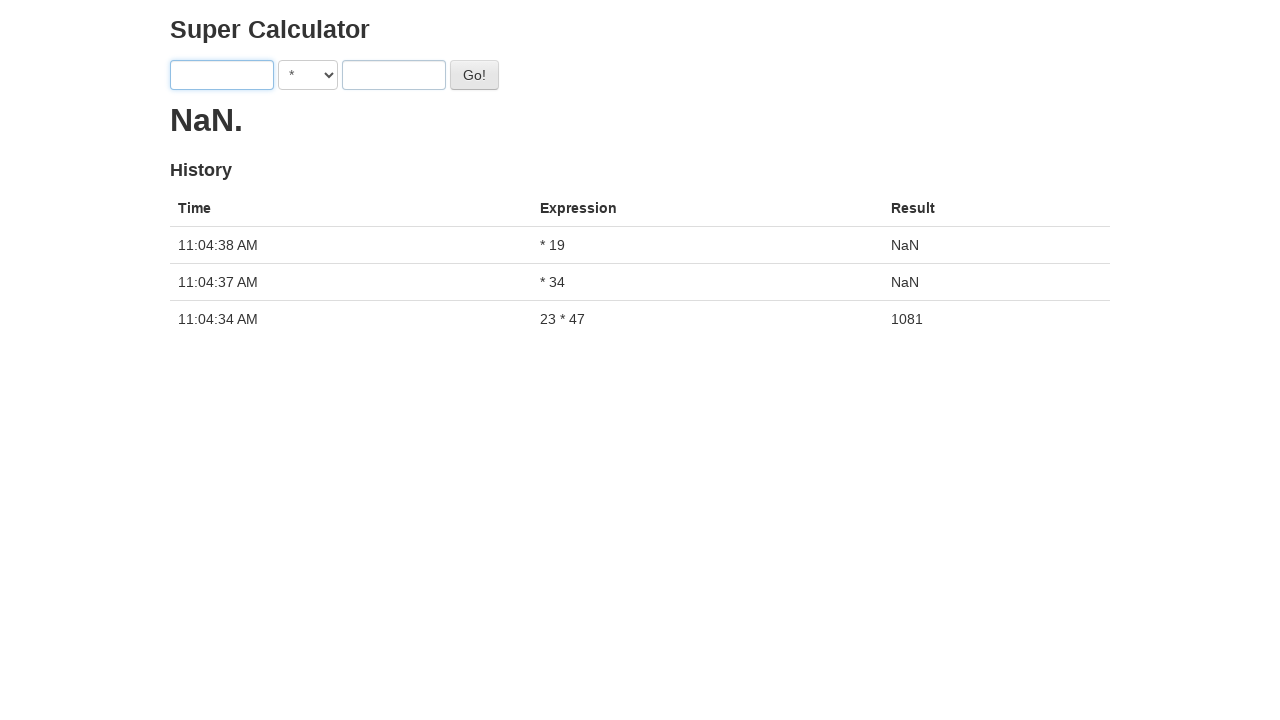

Filled first number field with 7 on [ng-model='first']
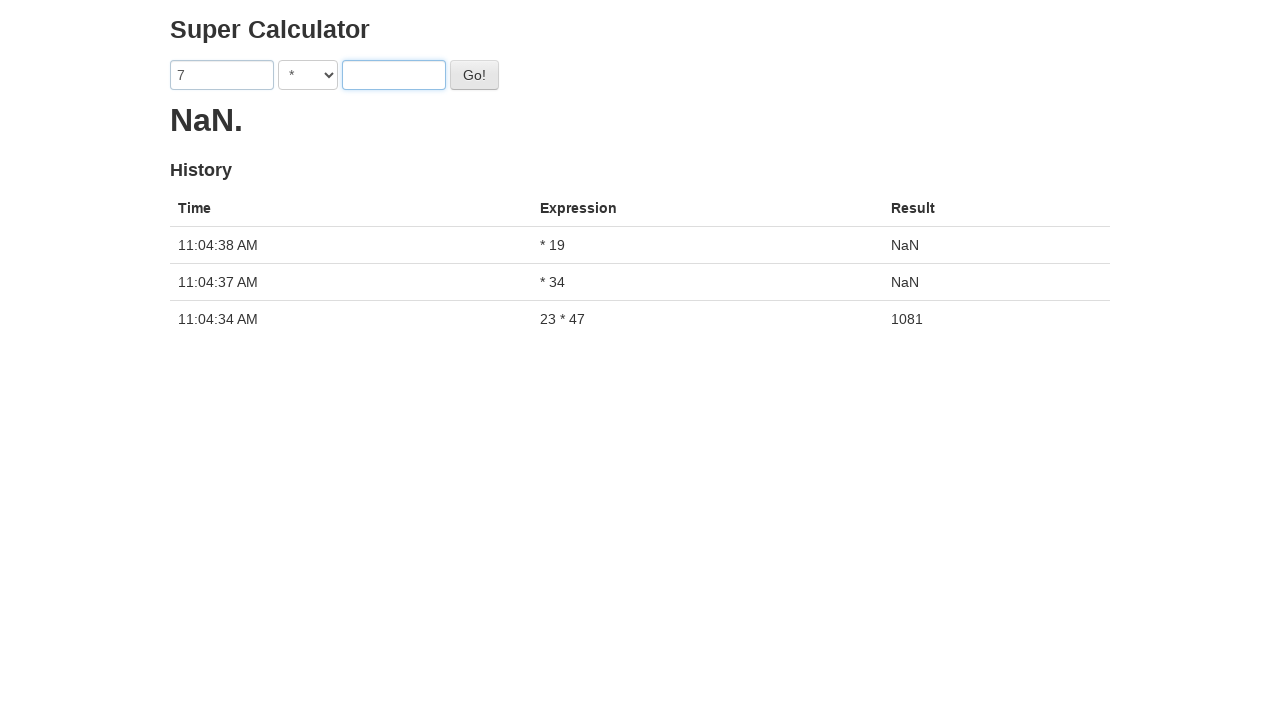

Filled second number field with 63 on [ng-model='second']
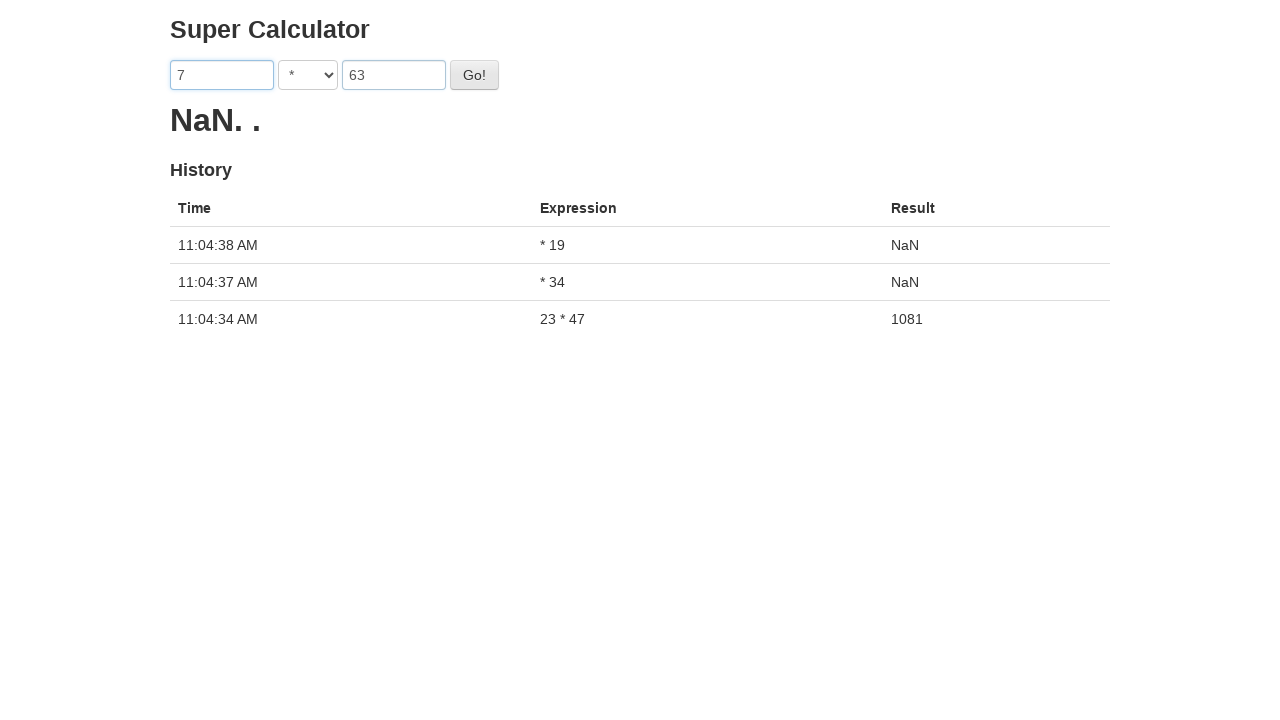

Selected multiplication operator on [ng-model='operator']
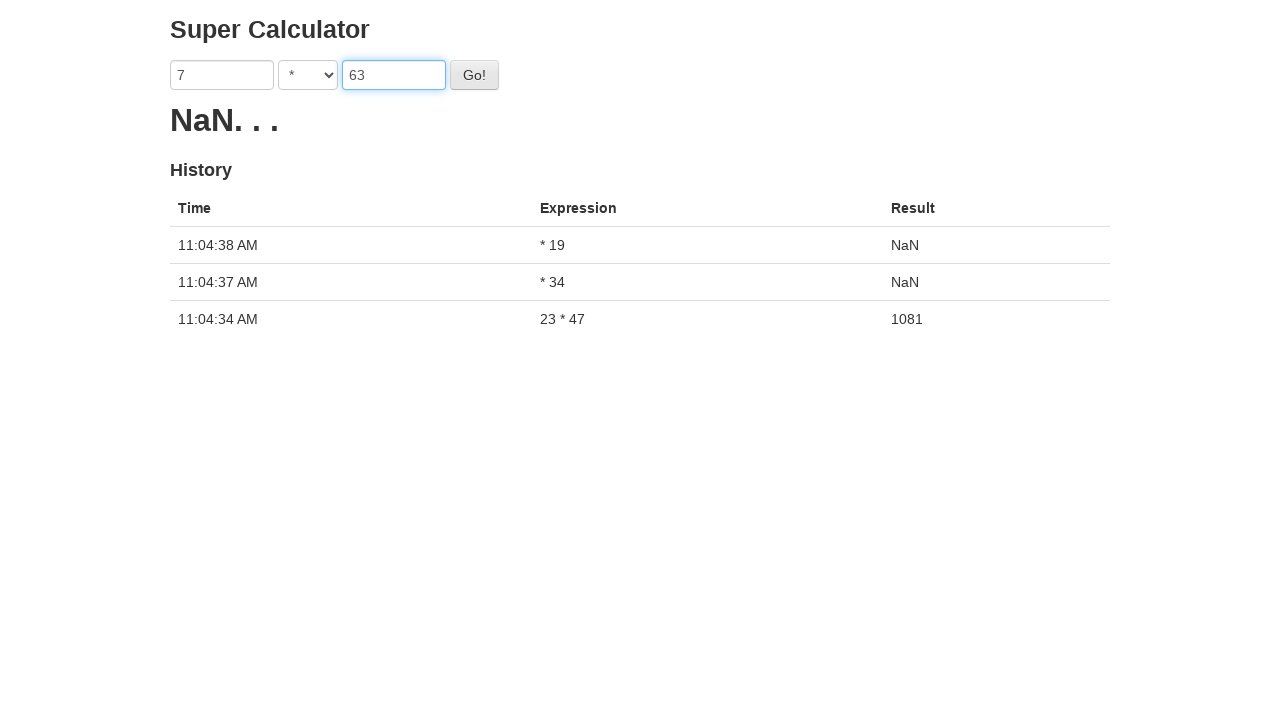

Clicked Go button to perform calculation at (474, 75) on #gobutton
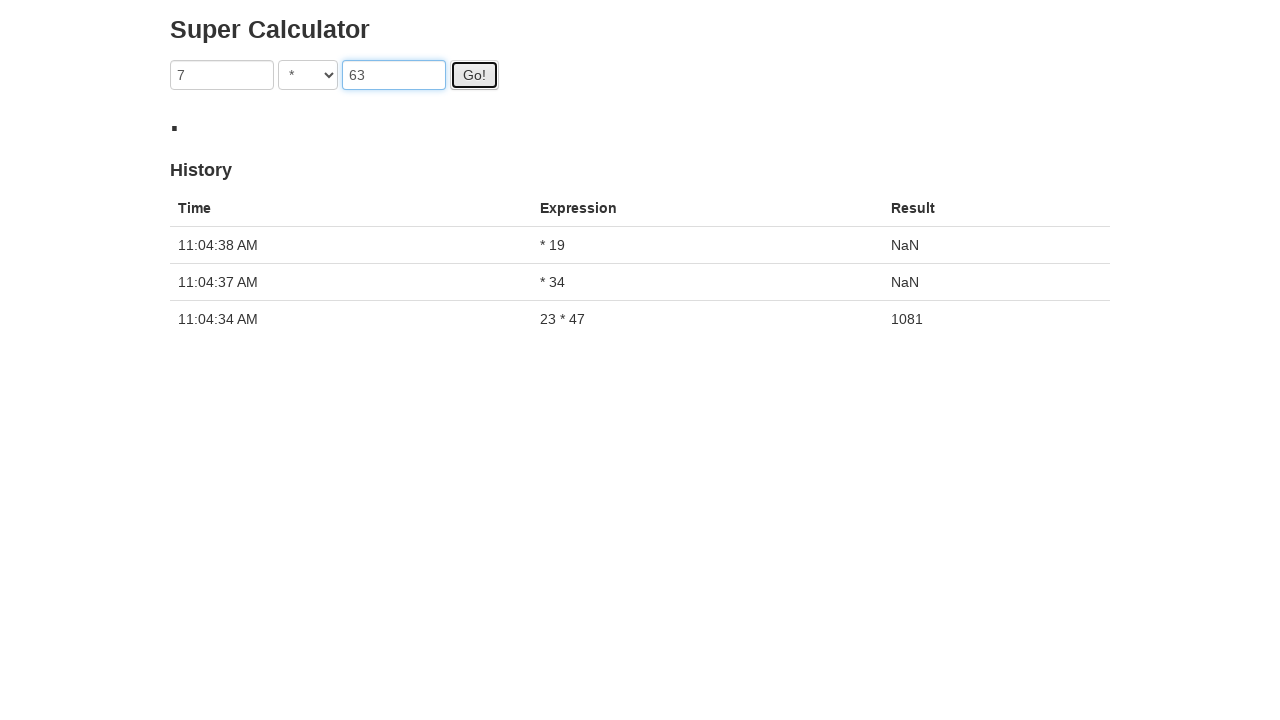

Result appeared for 7 * 63
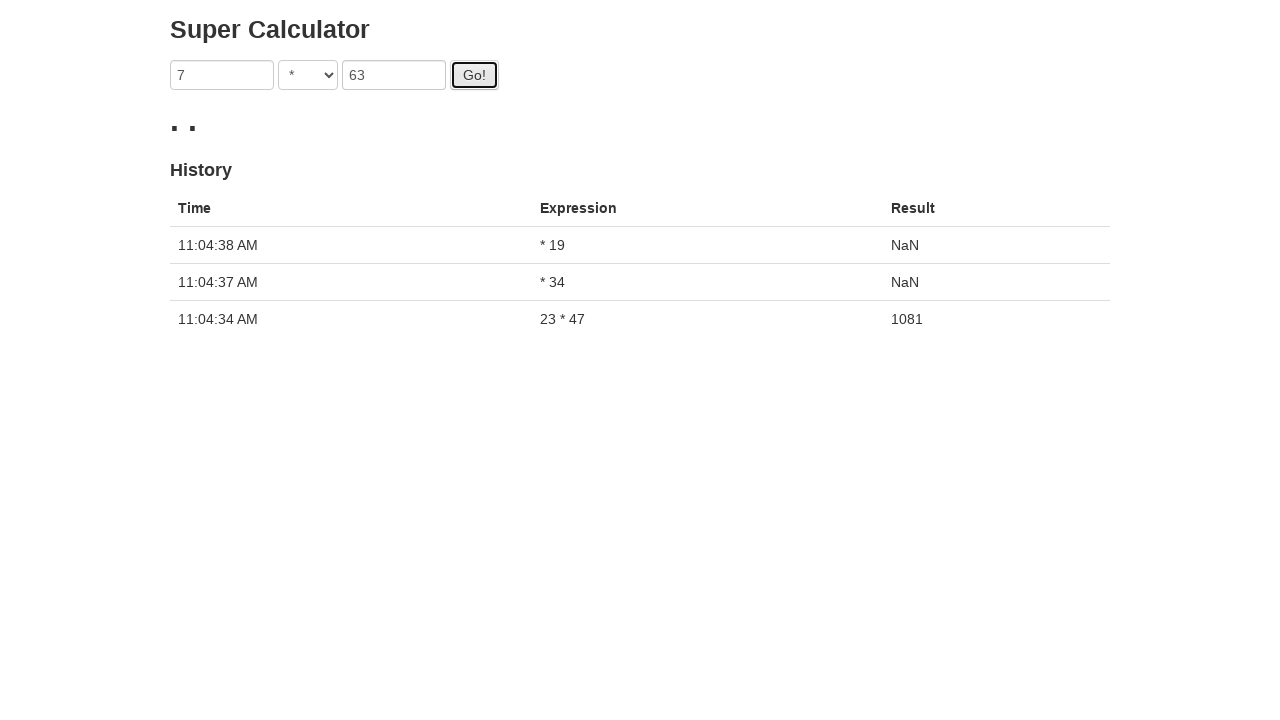

History table updated with latest calculation
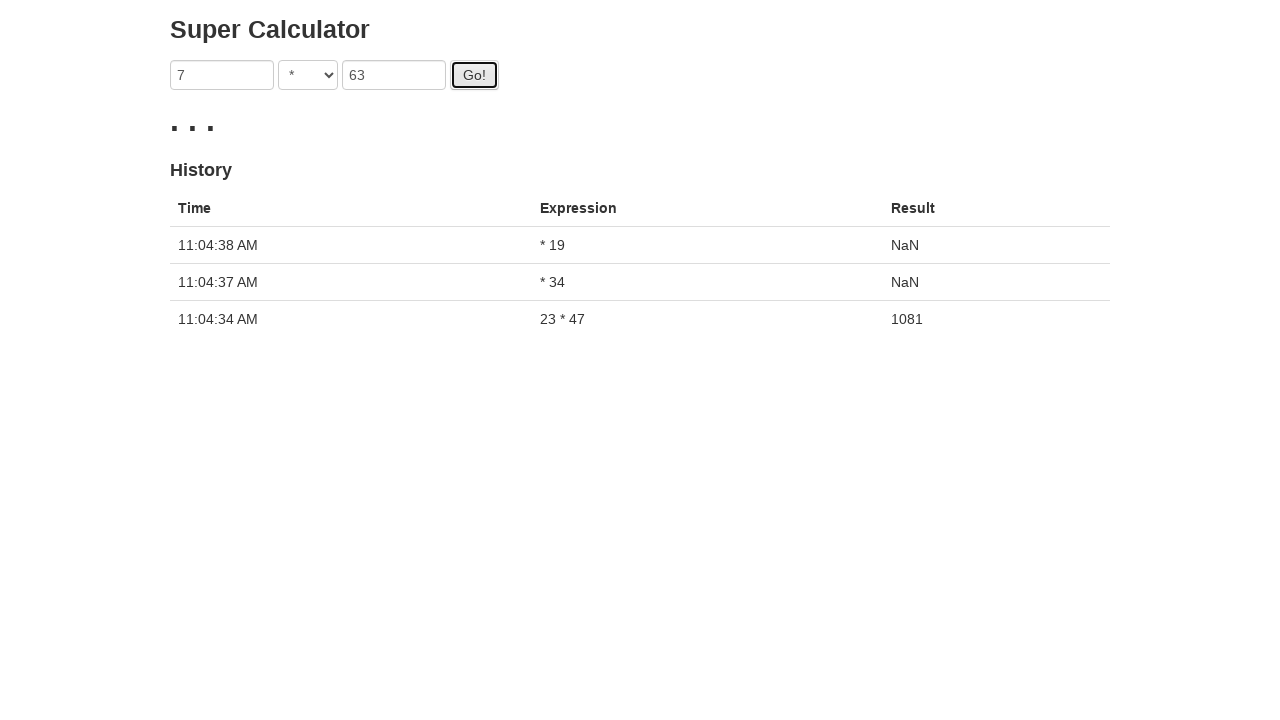

Cleared first number field on [ng-model='first']
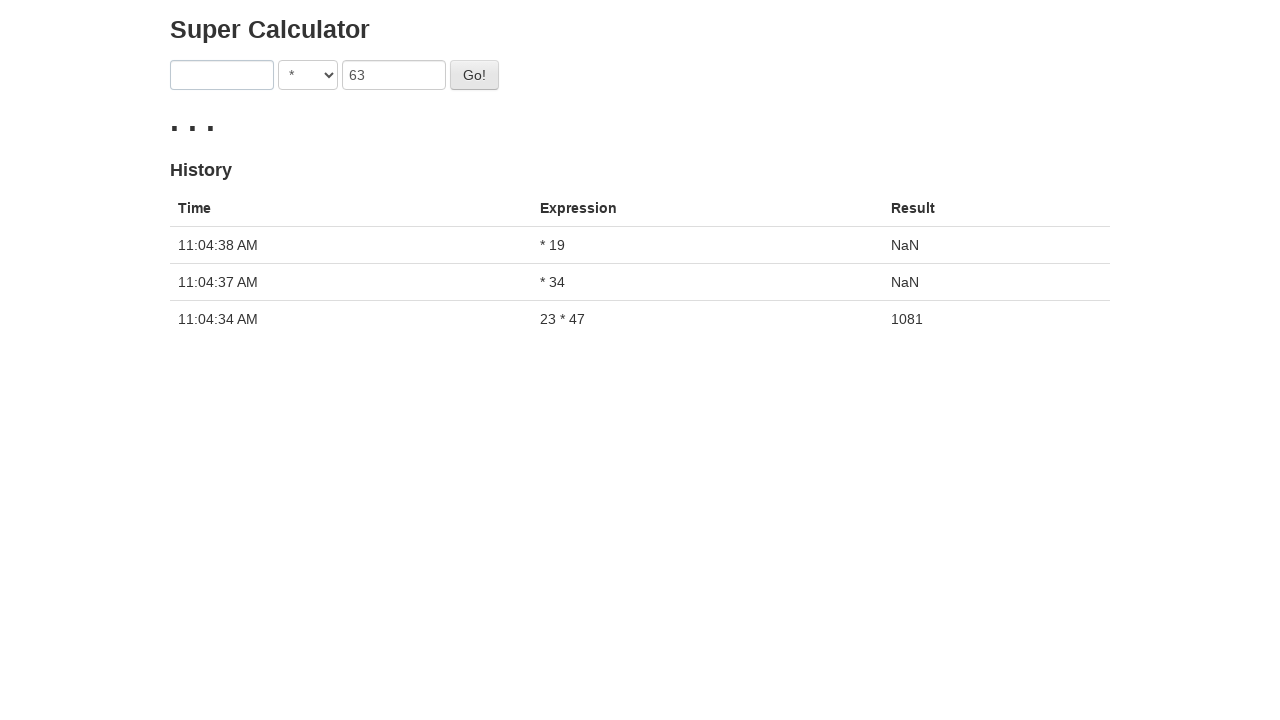

Cleared second number field on [ng-model='second']
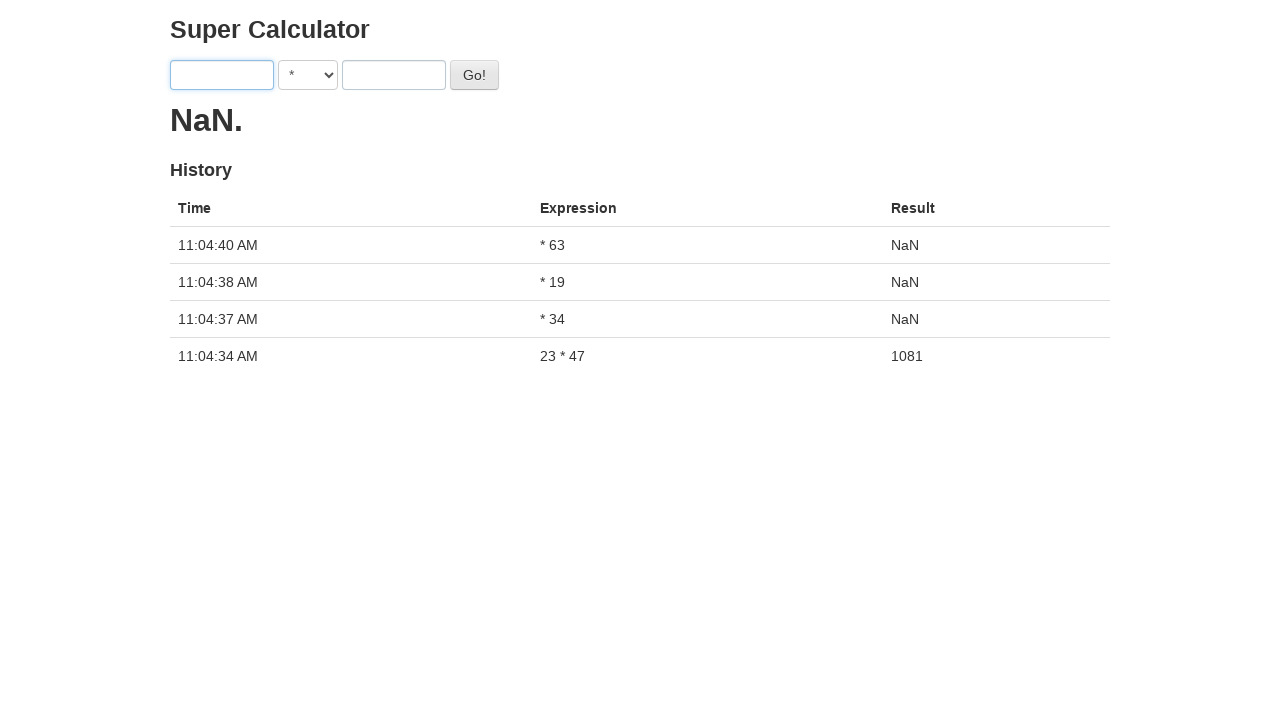

History table element is visible
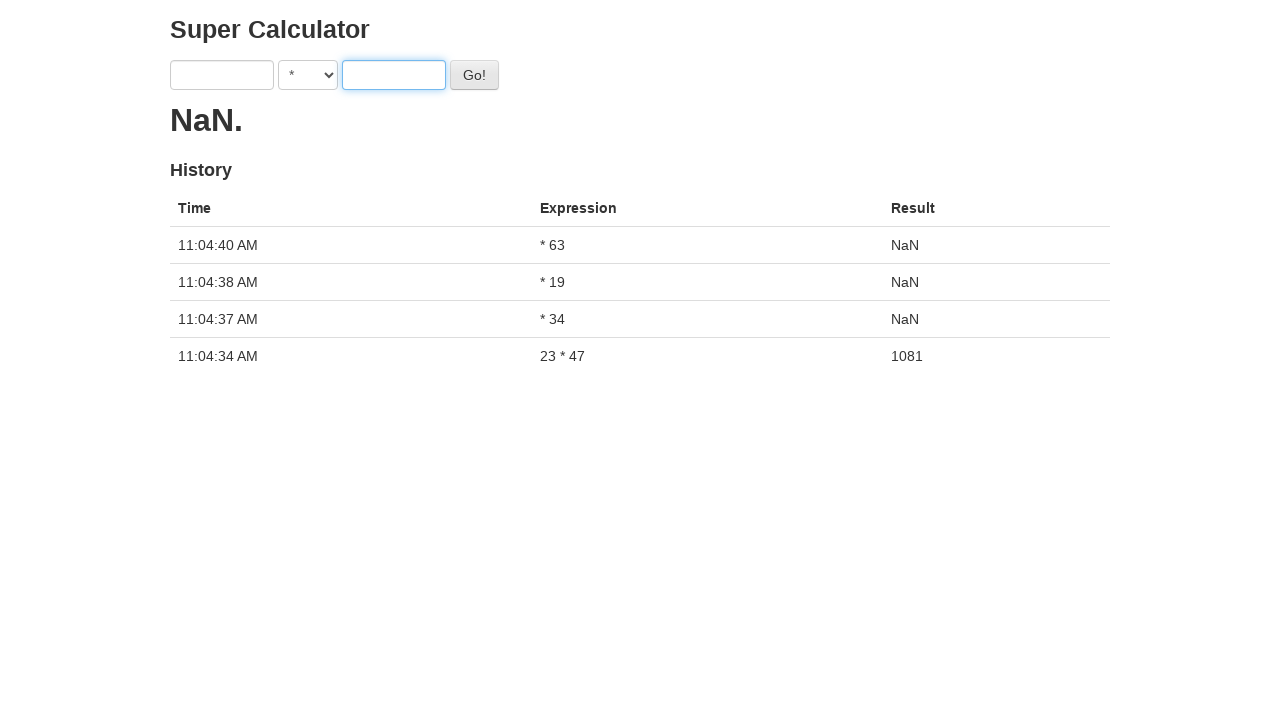

All calculation history rows are loaded
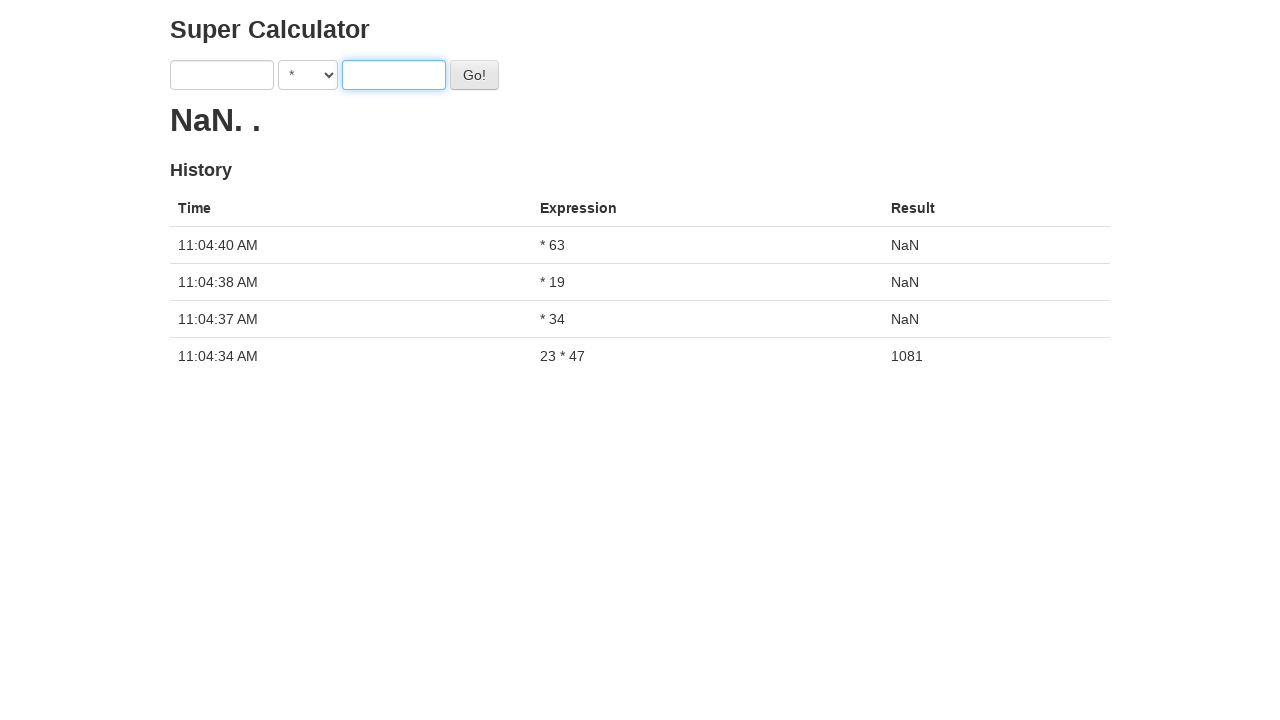

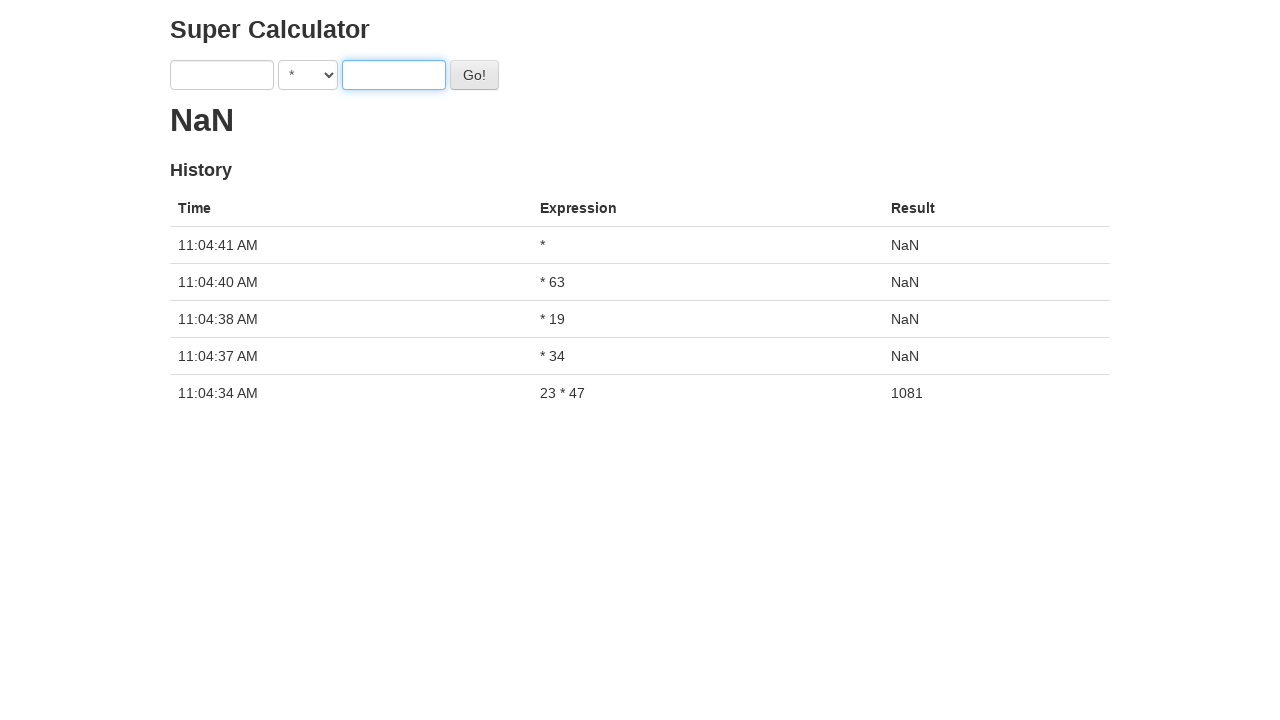